Automates the "1 to 50" number clicking game by finding and clicking numbers in sequence from 1 to 50

Starting URL: https://zzzscore.com/1to50/en/

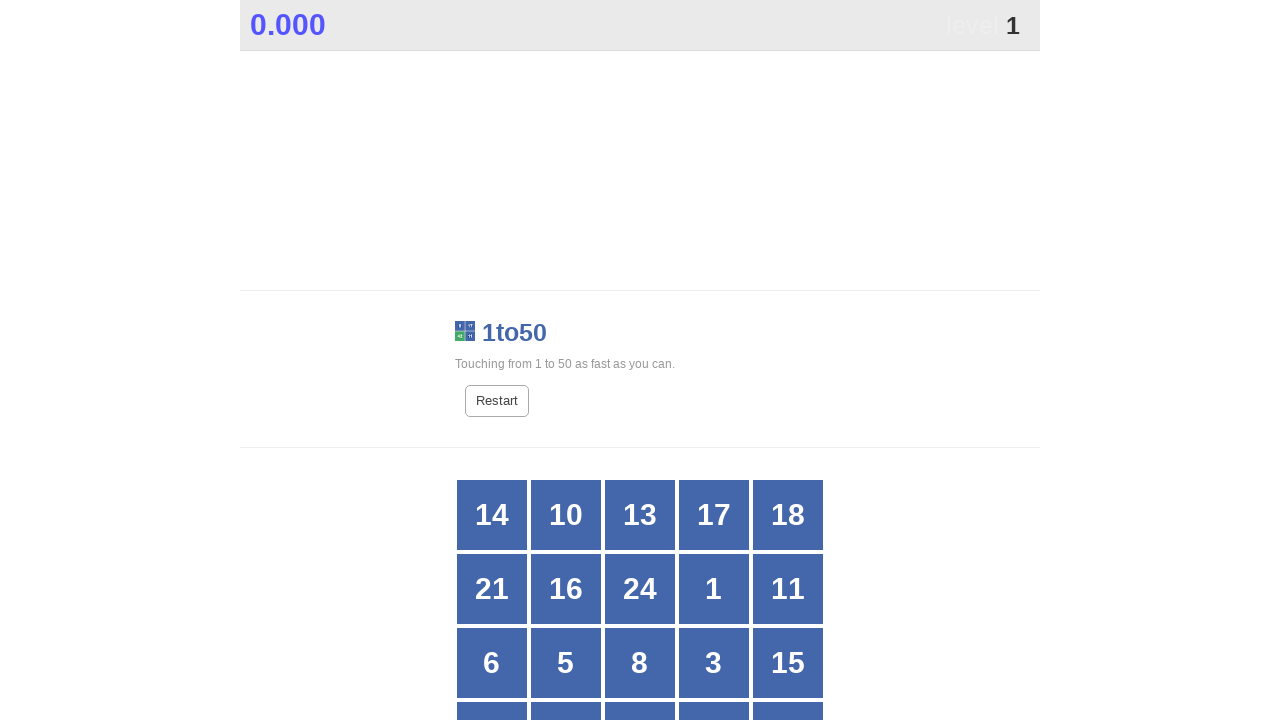

Waited 1 second for game to load
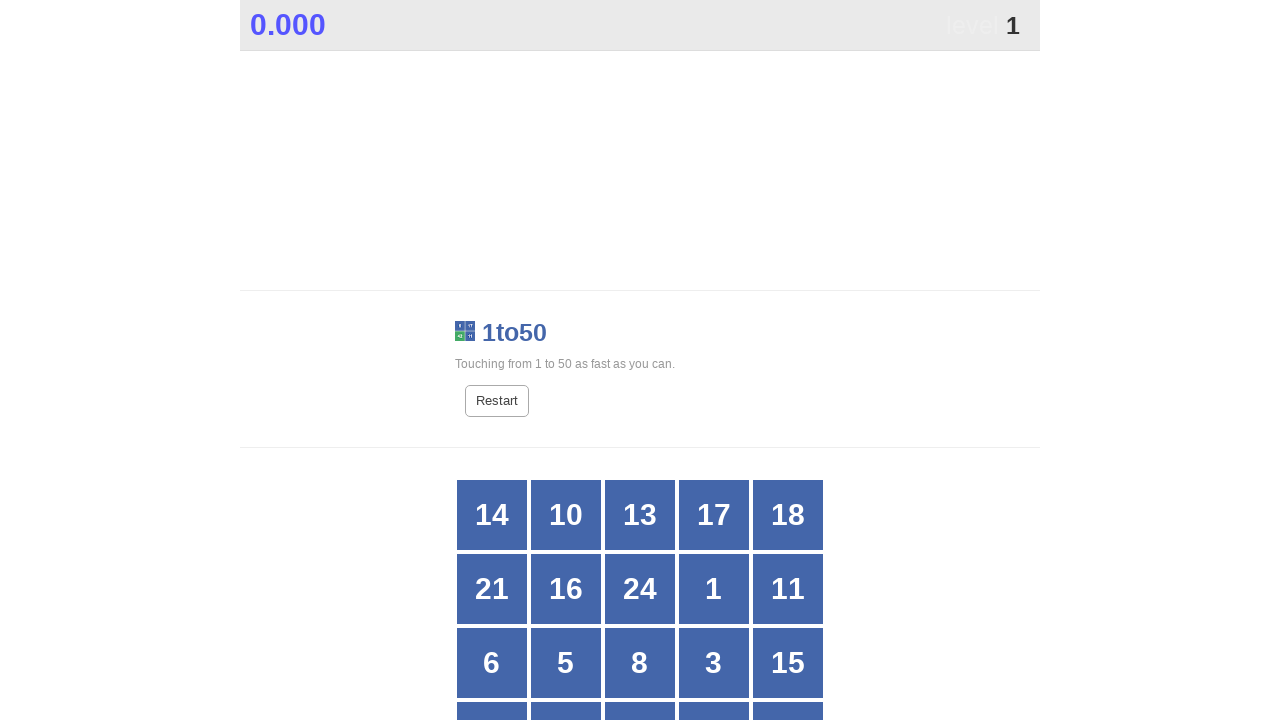

Queried all div elements to find number buttons
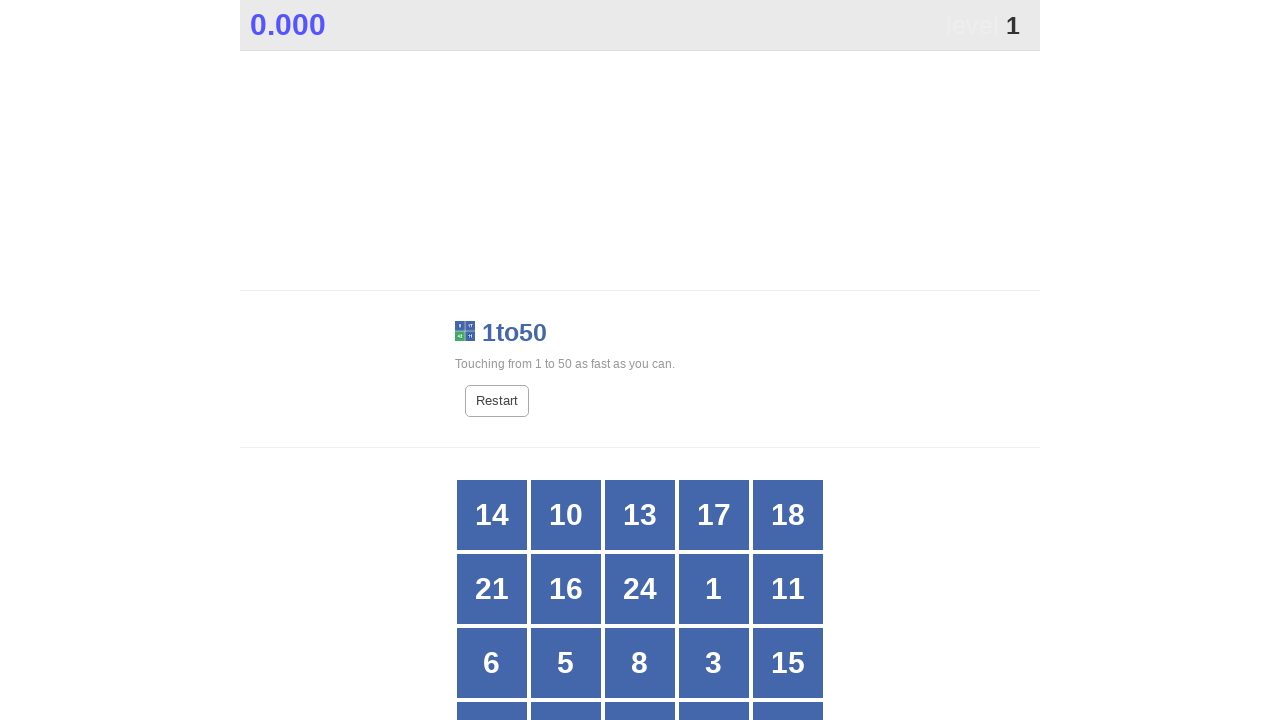

Built dictionary of number elements 1-50
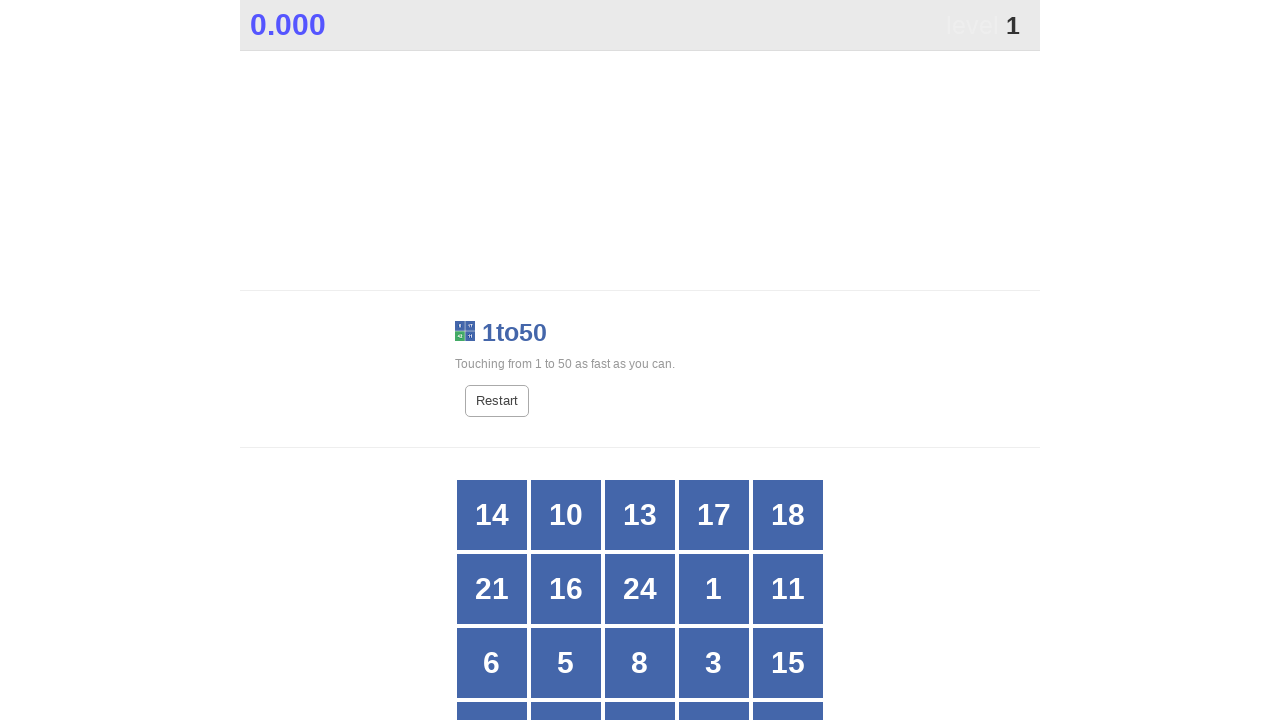

Clicked number 1
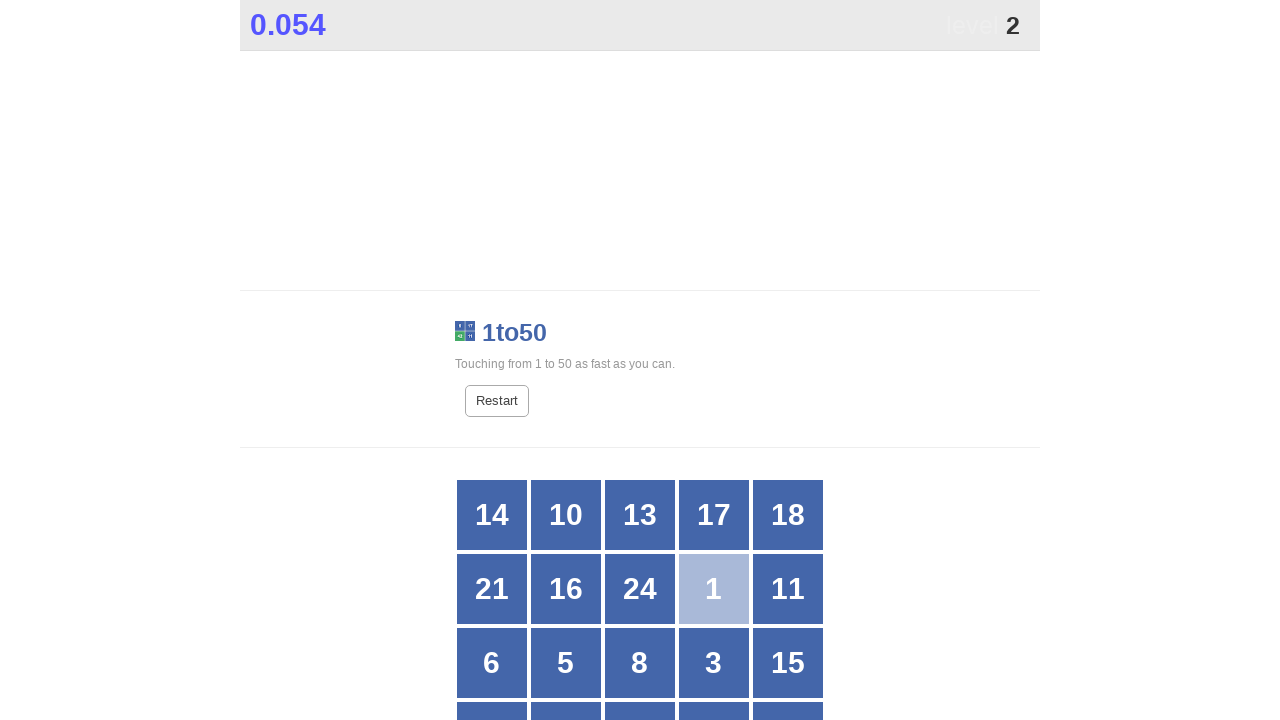

Clicked number 2
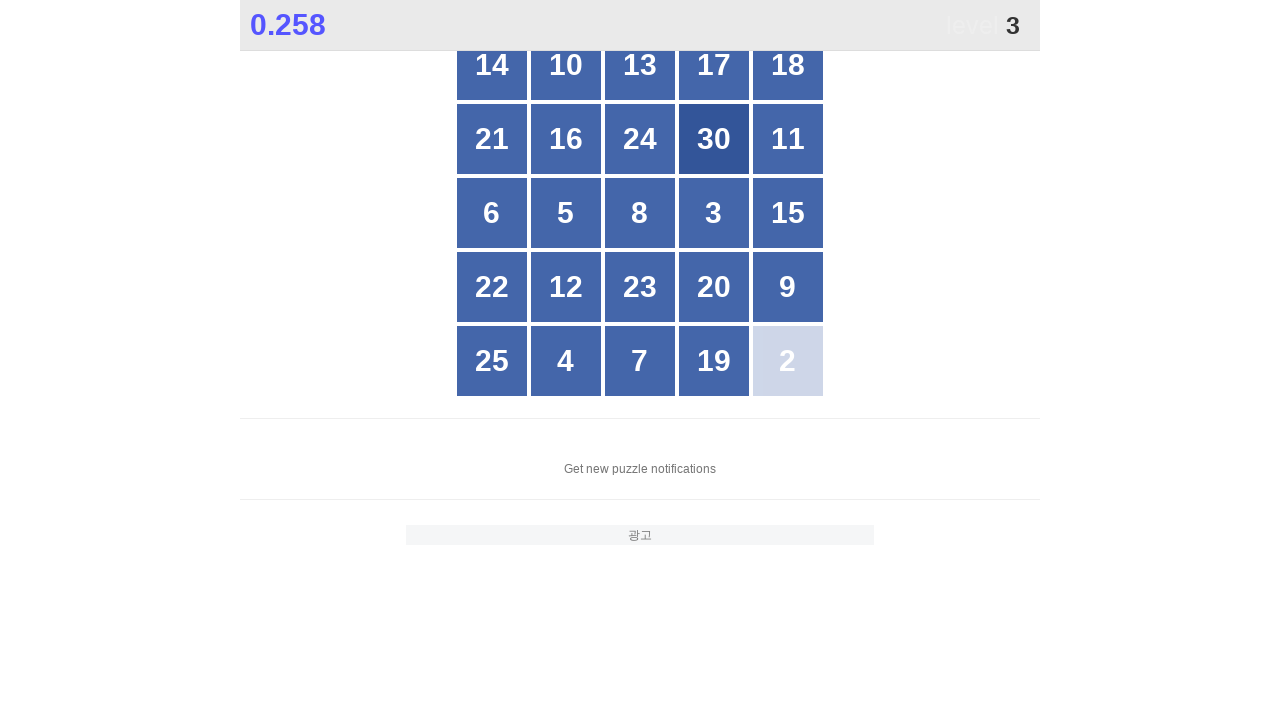

Clicked number 3
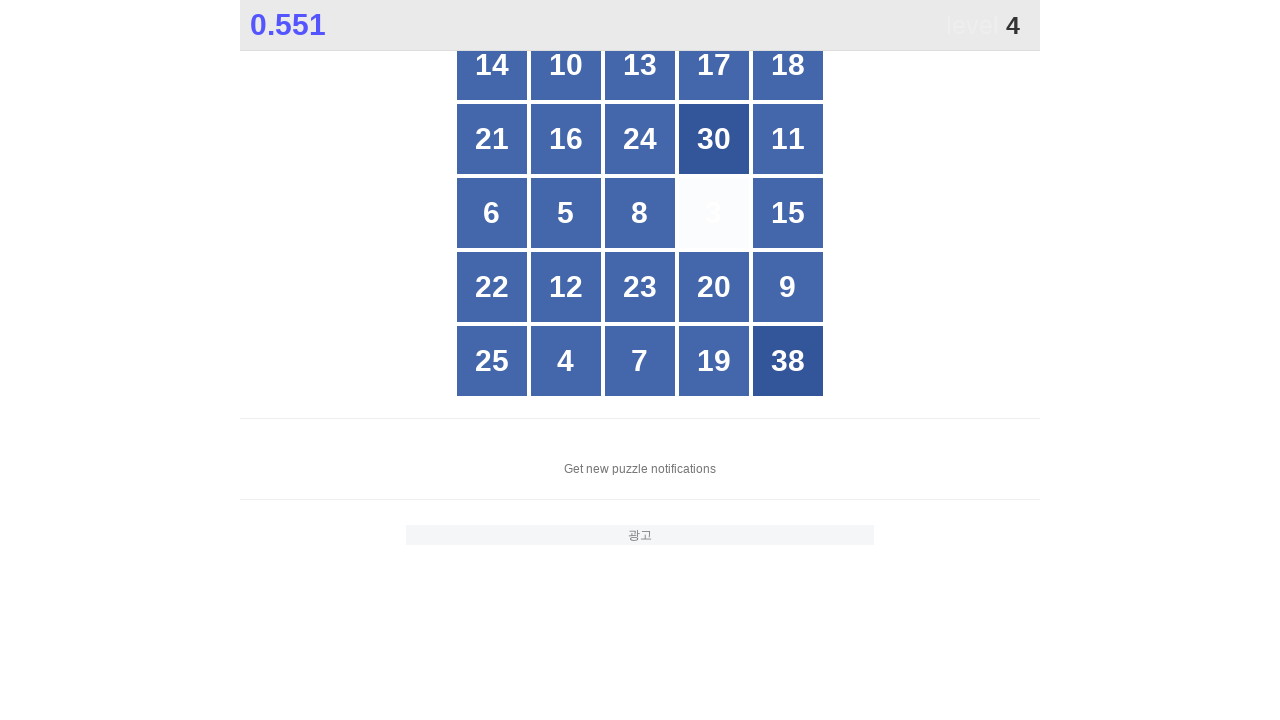

Clicked number 4
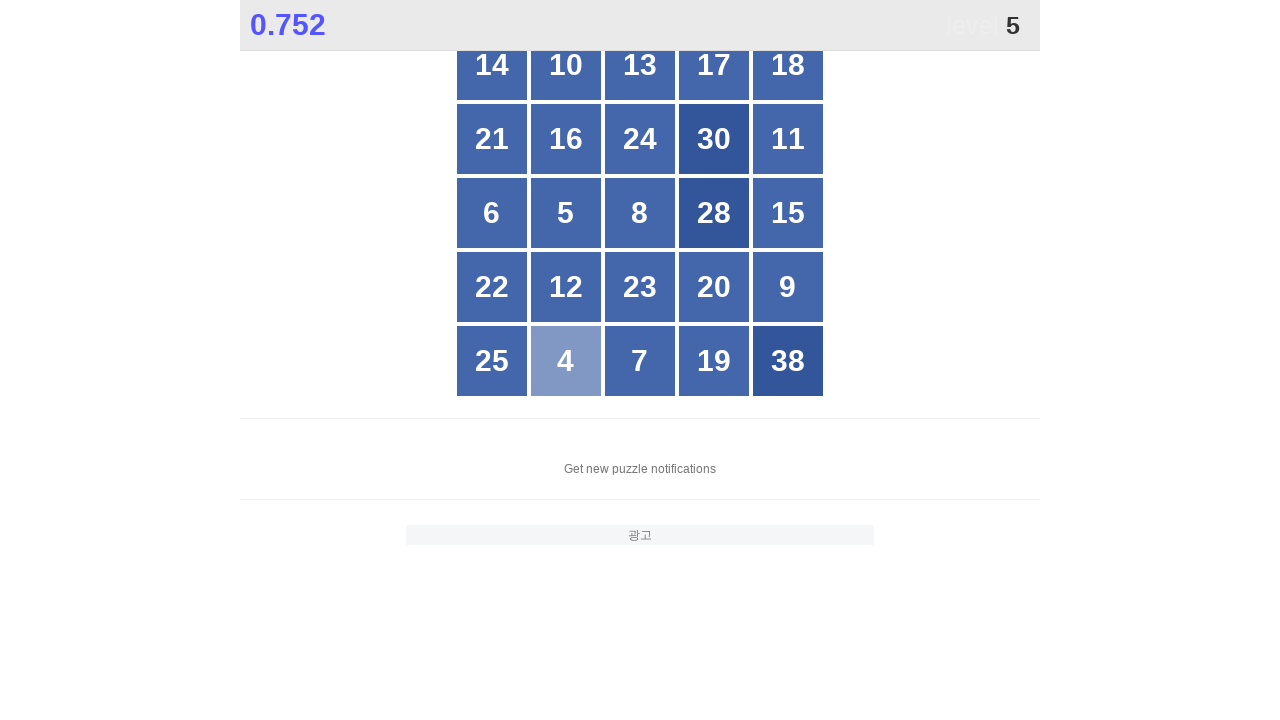

Clicked number 5
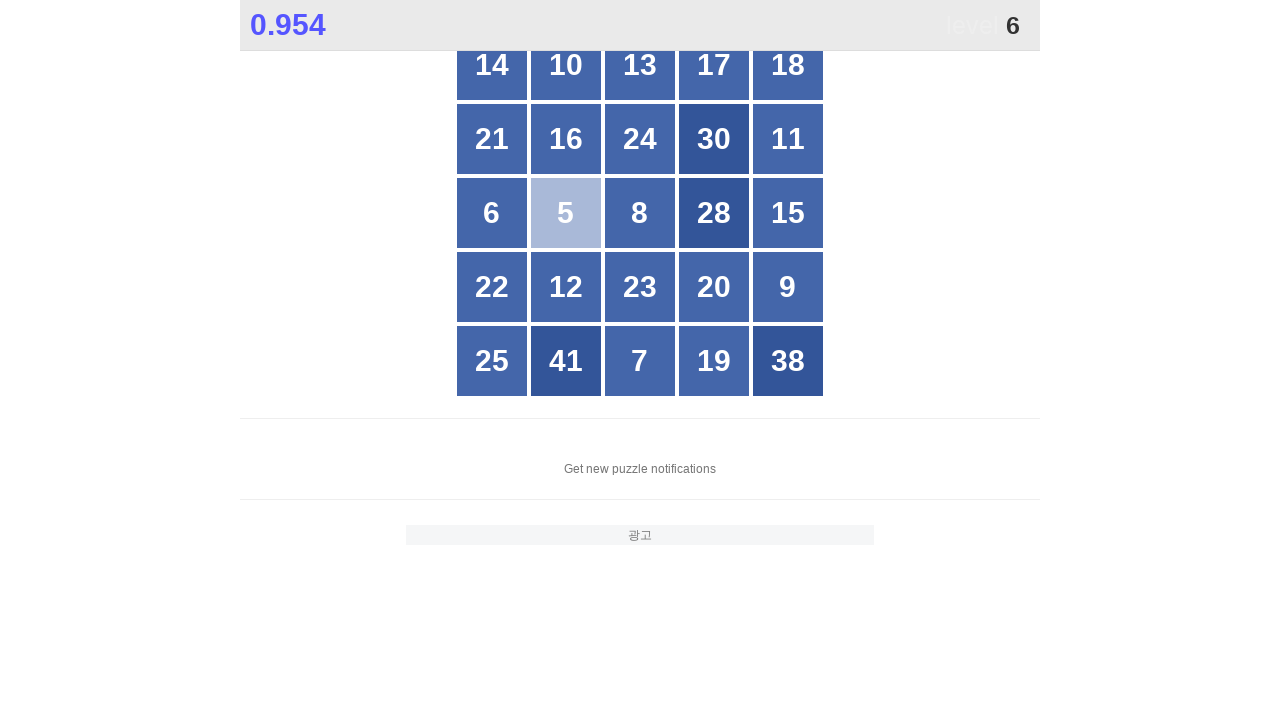

Clicked number 6
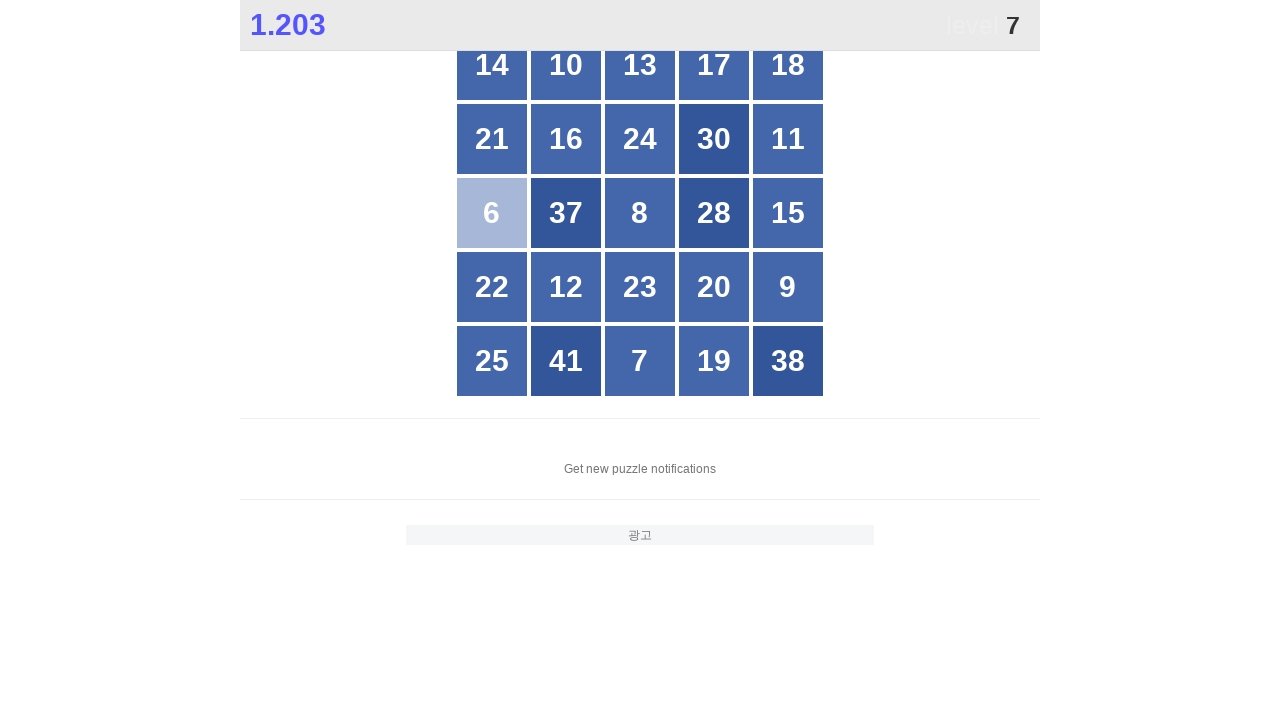

Clicked number 7
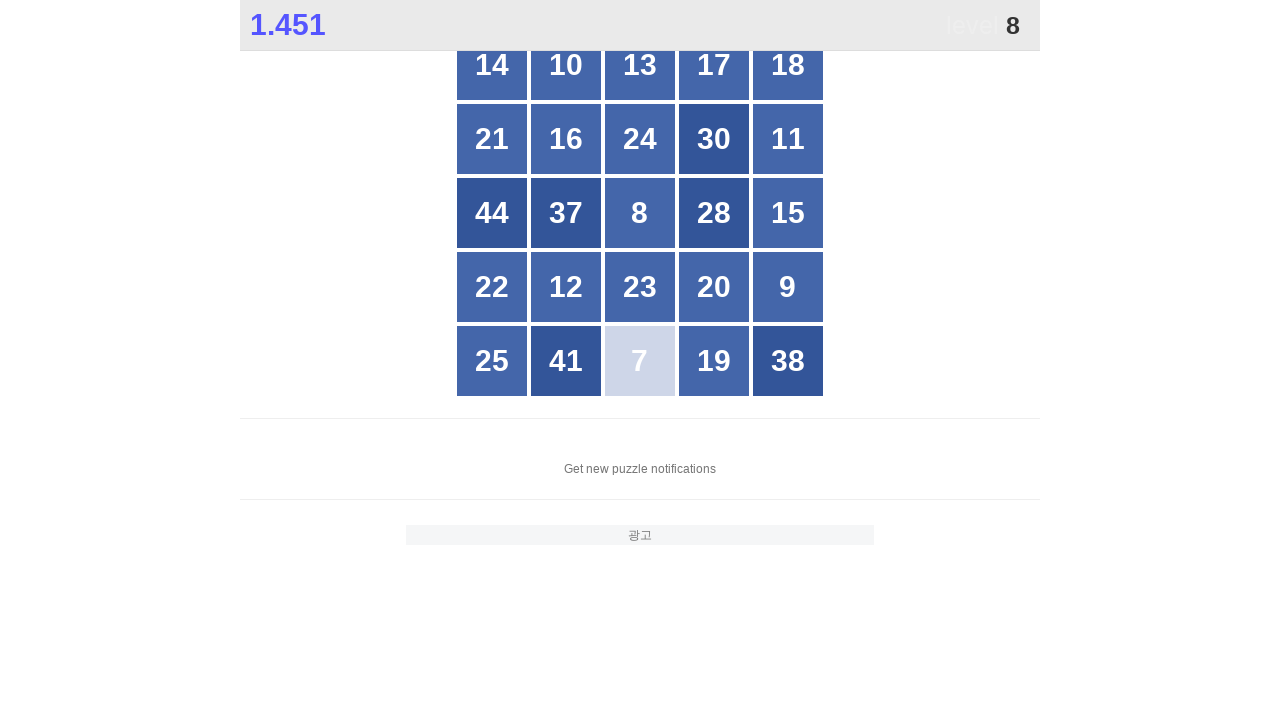

Clicked number 8
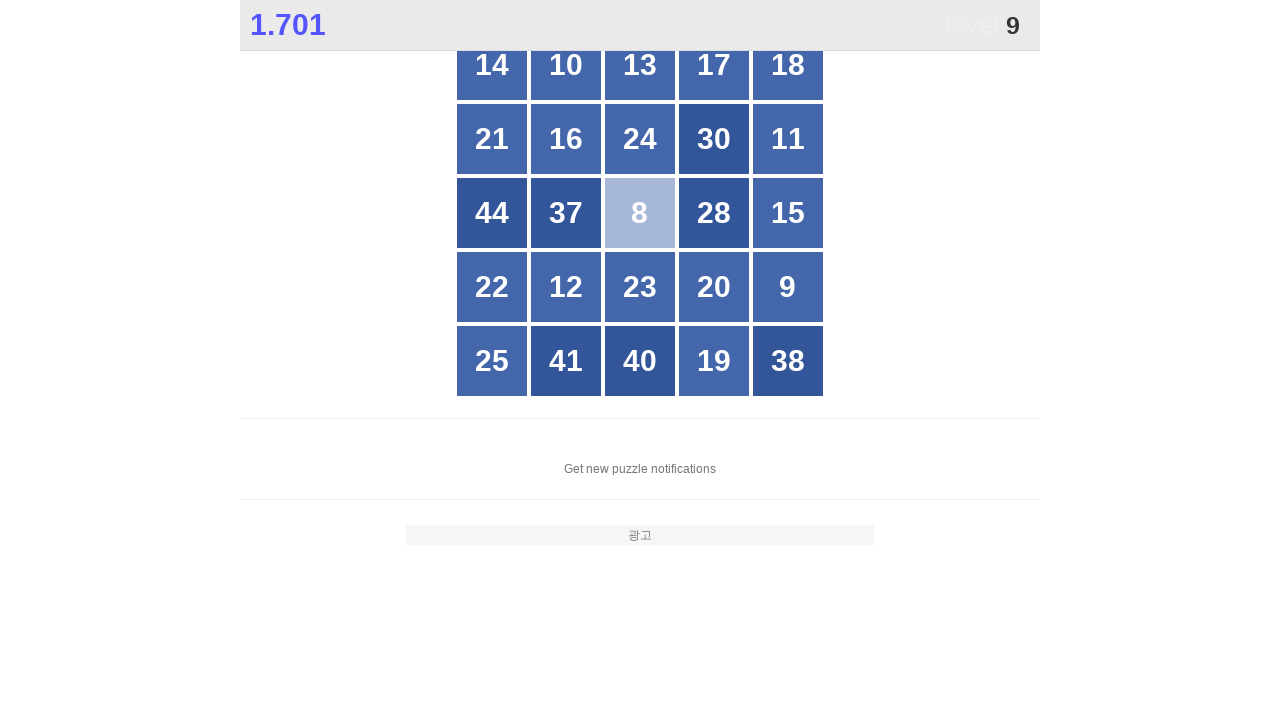

Clicked number 9
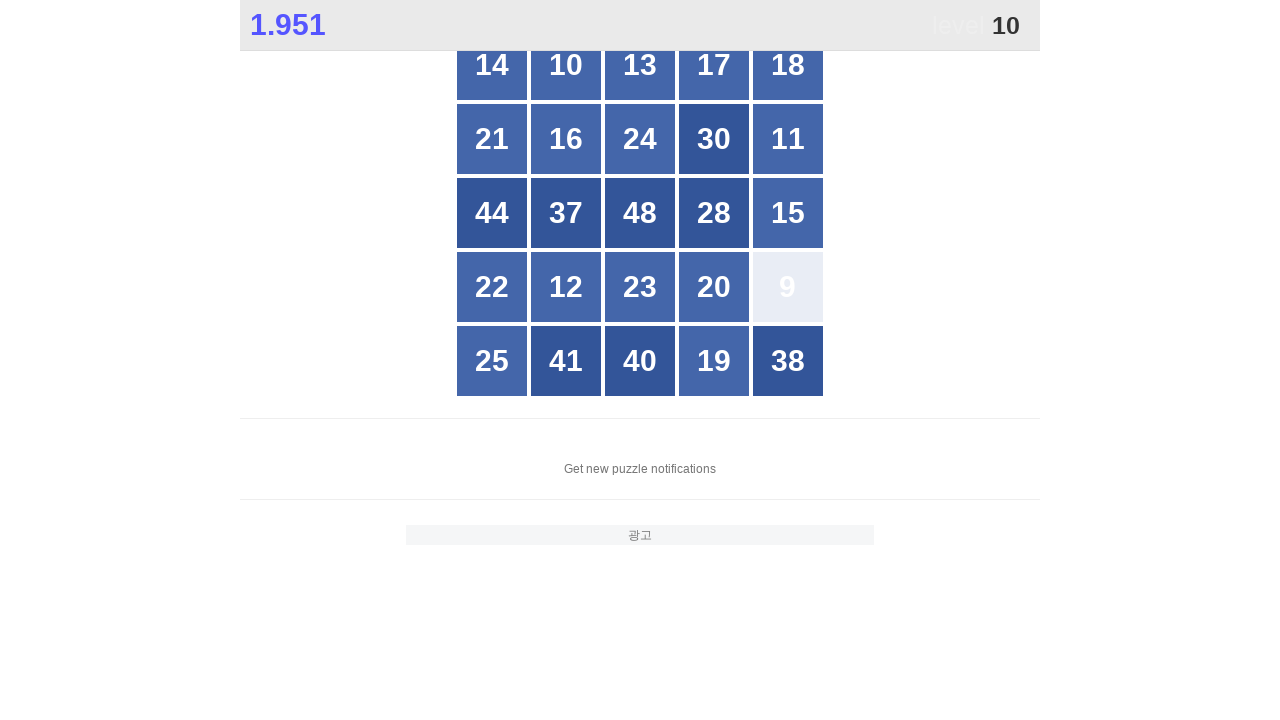

Clicked number 10
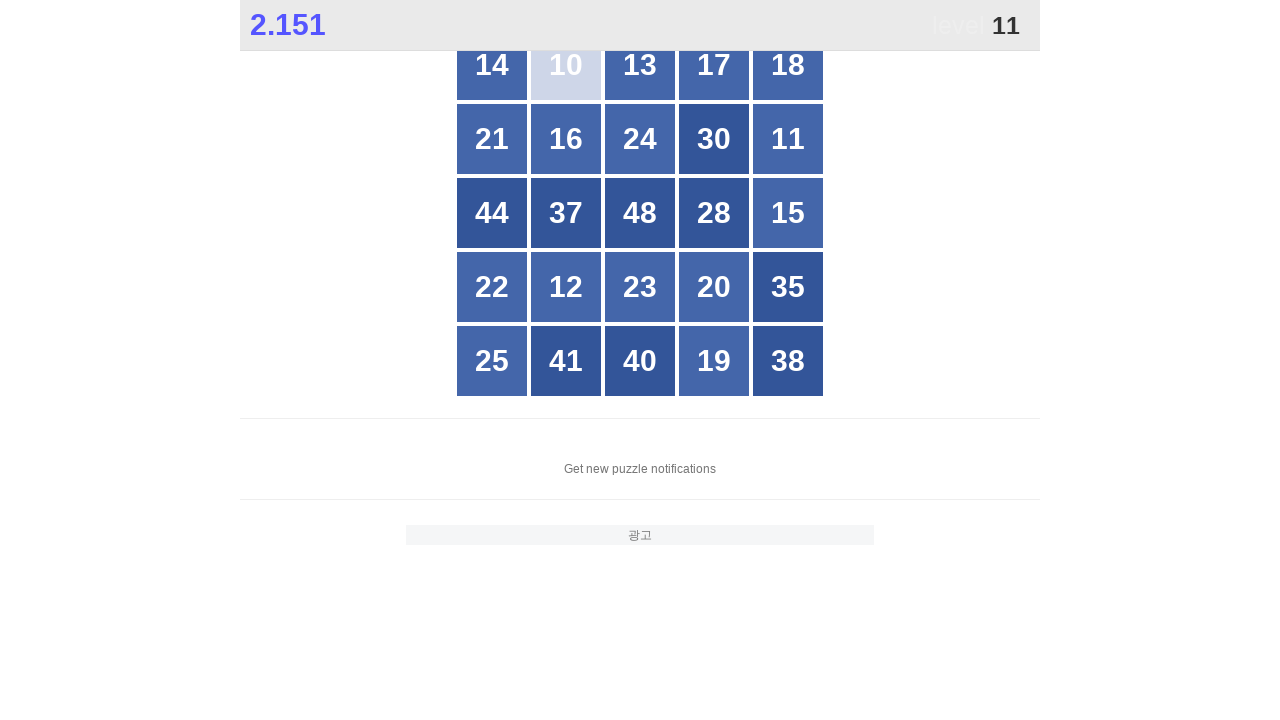

Clicked number 11
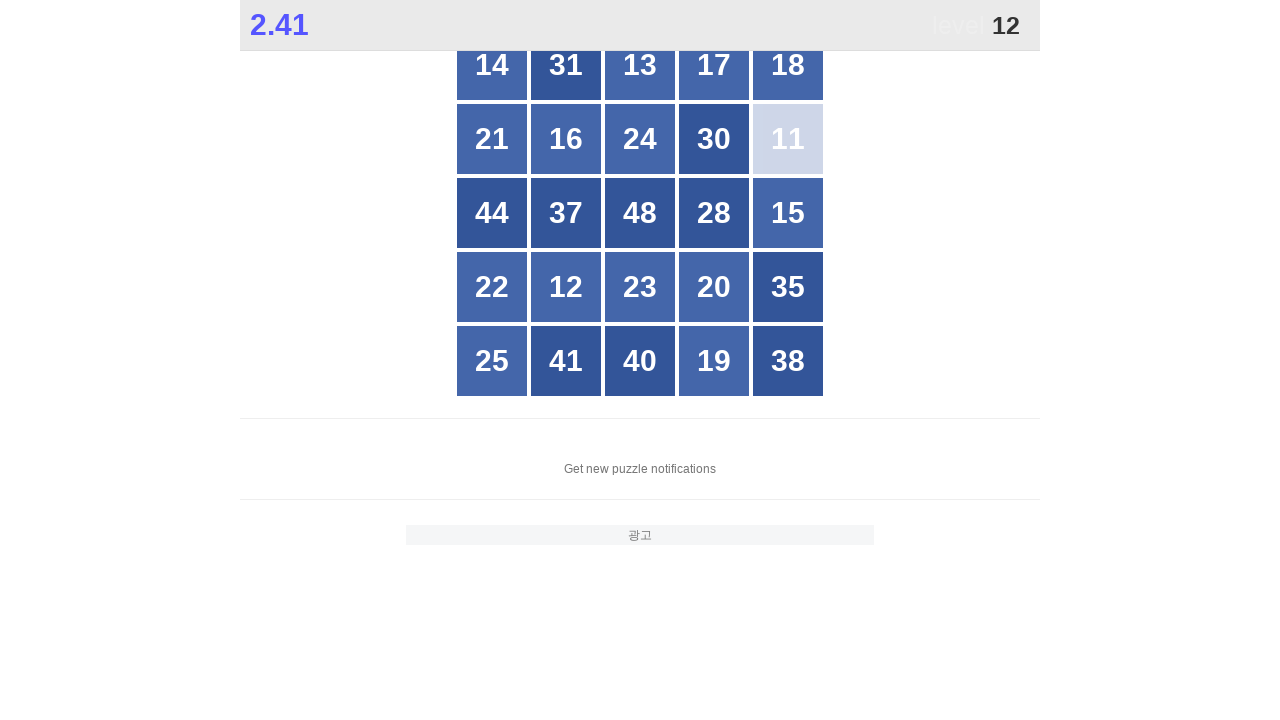

Clicked number 12
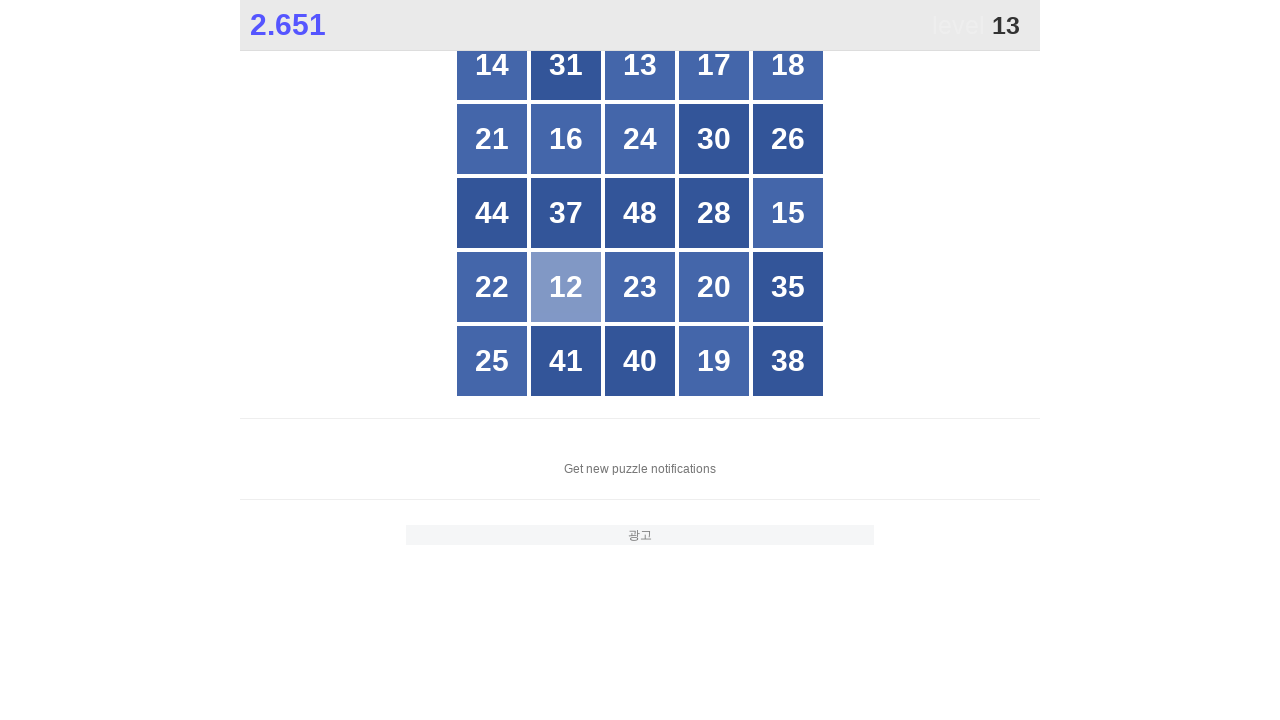

Clicked number 13
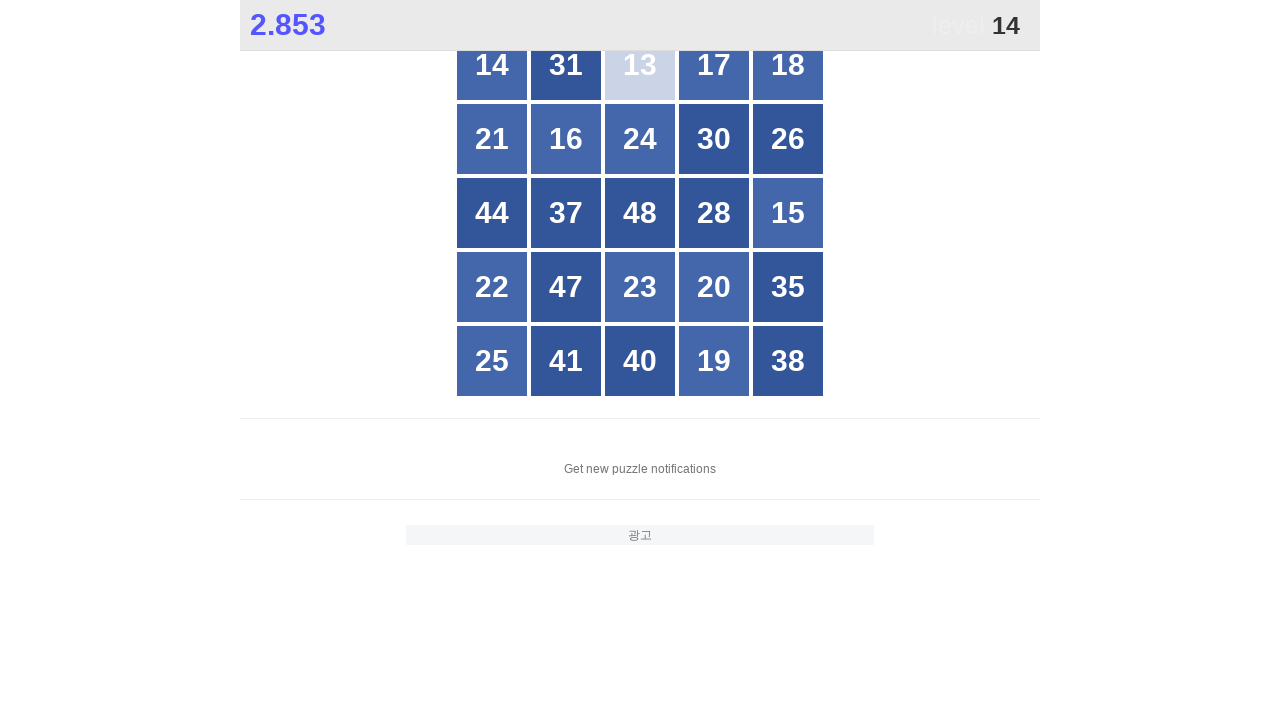

Clicked number 14
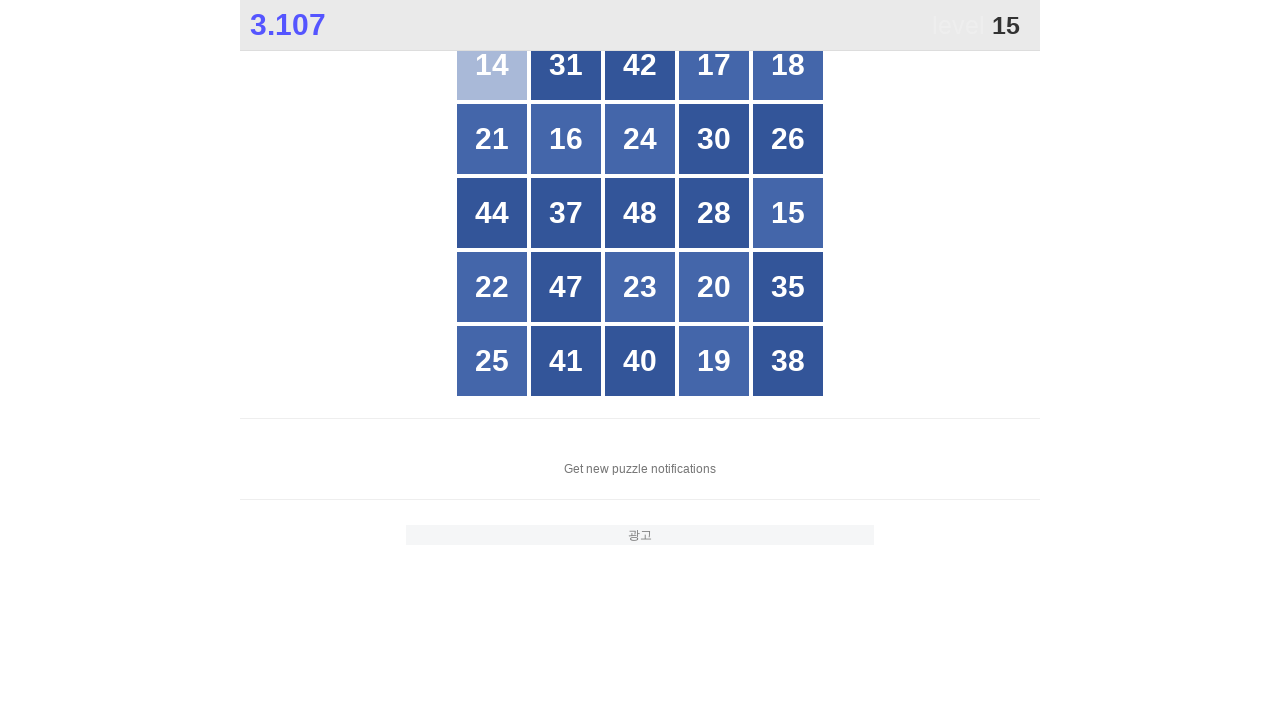

Clicked number 15
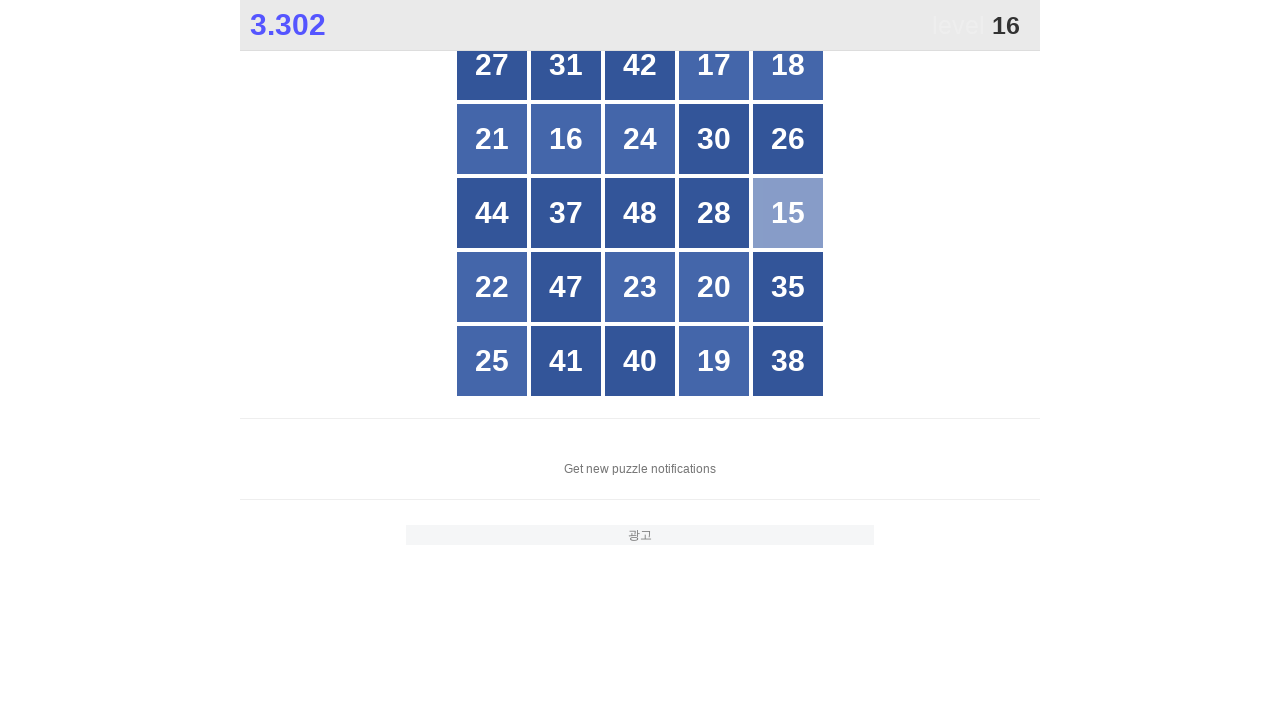

Clicked number 16
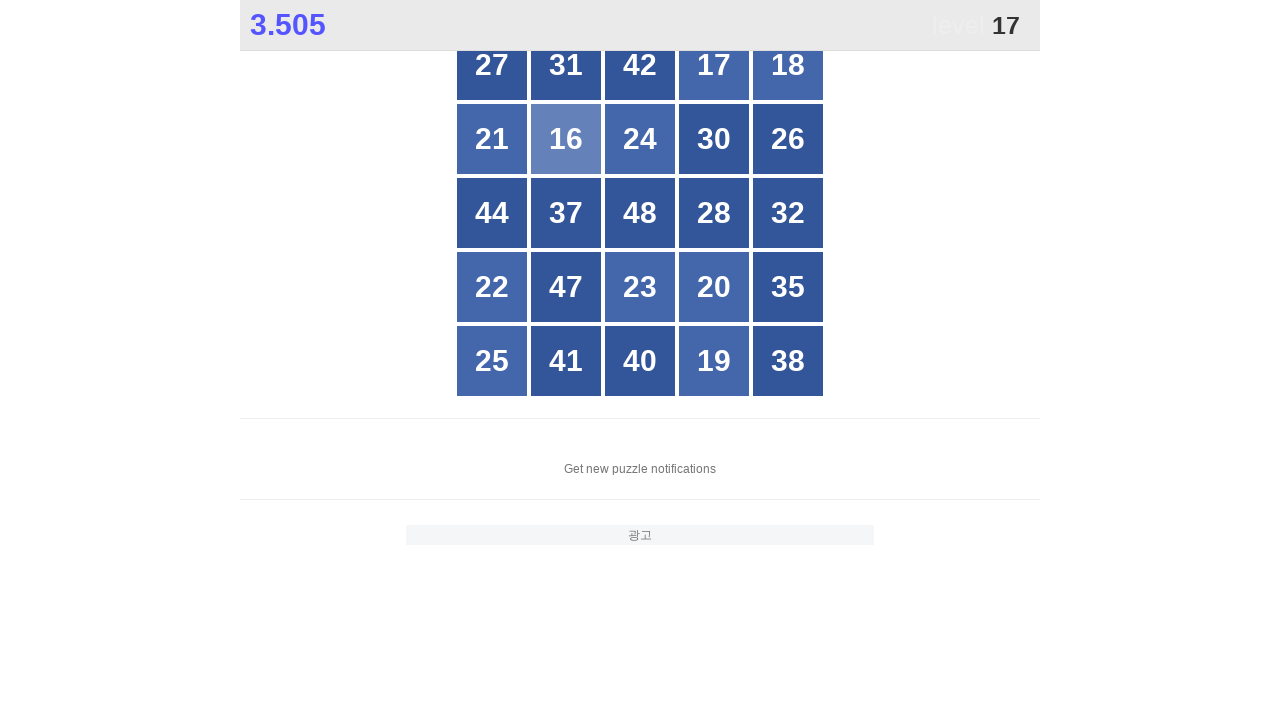

Clicked number 17
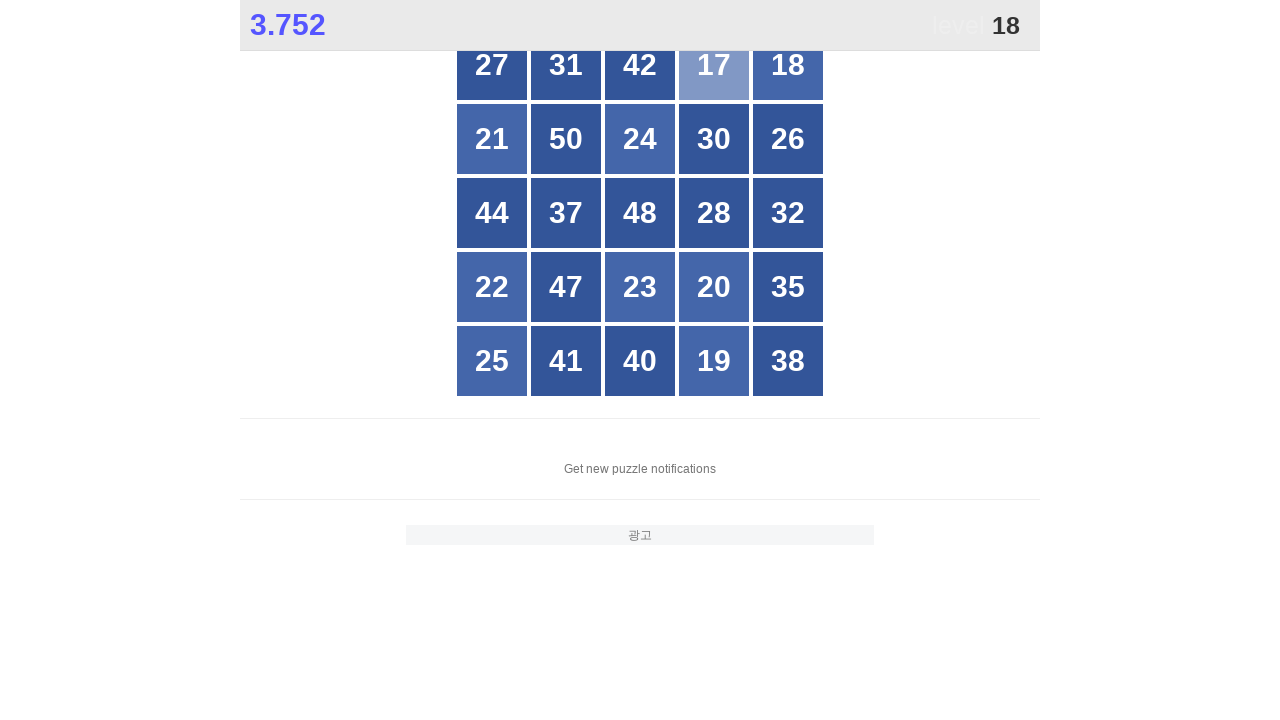

Clicked number 18
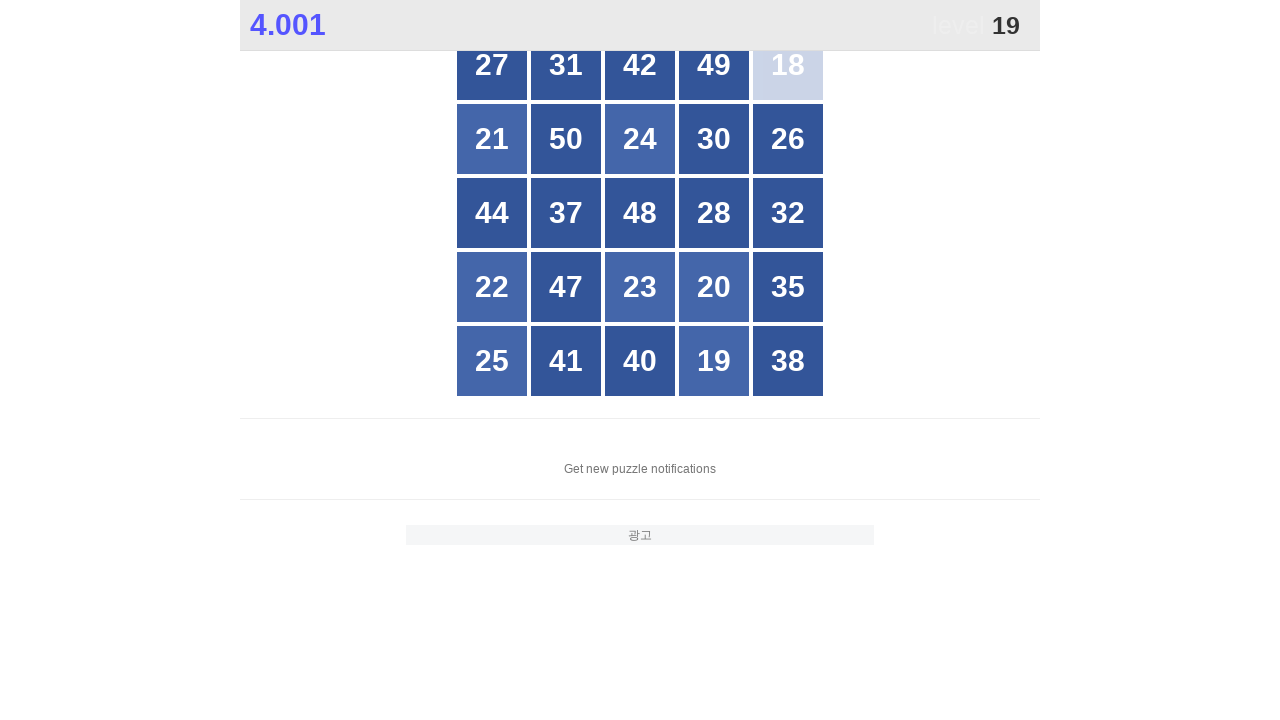

Clicked number 19
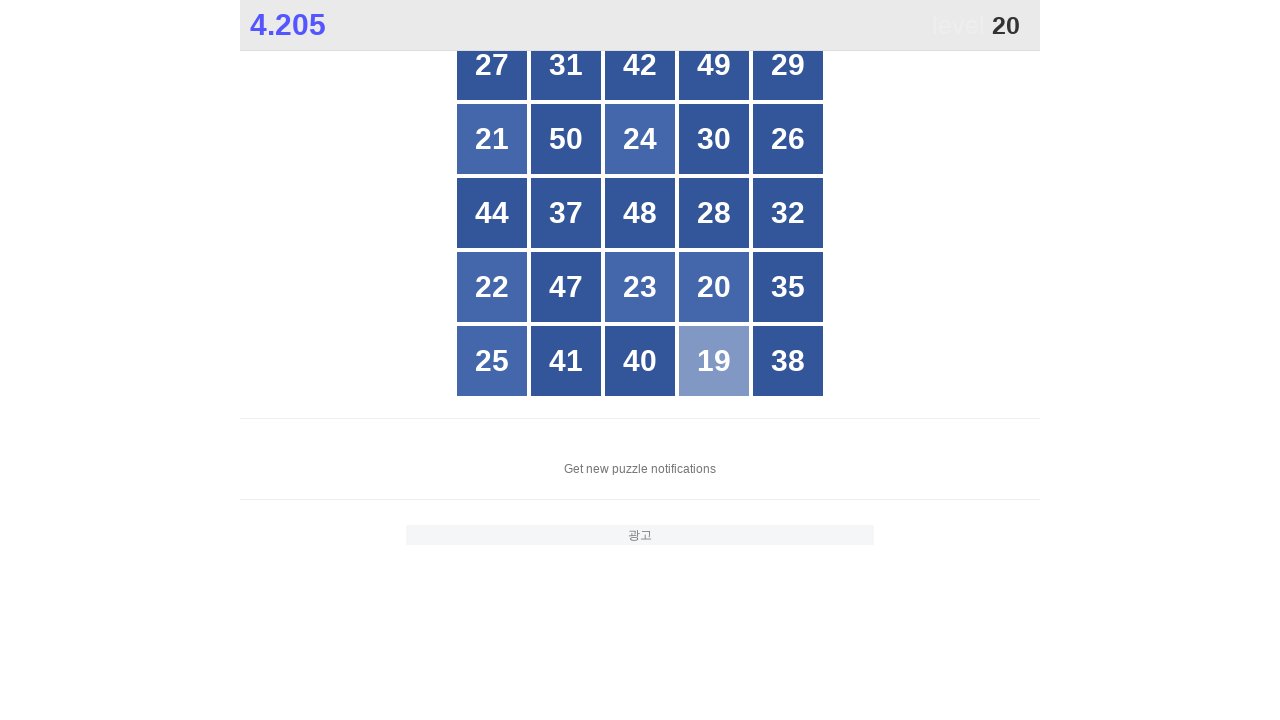

Clicked number 20
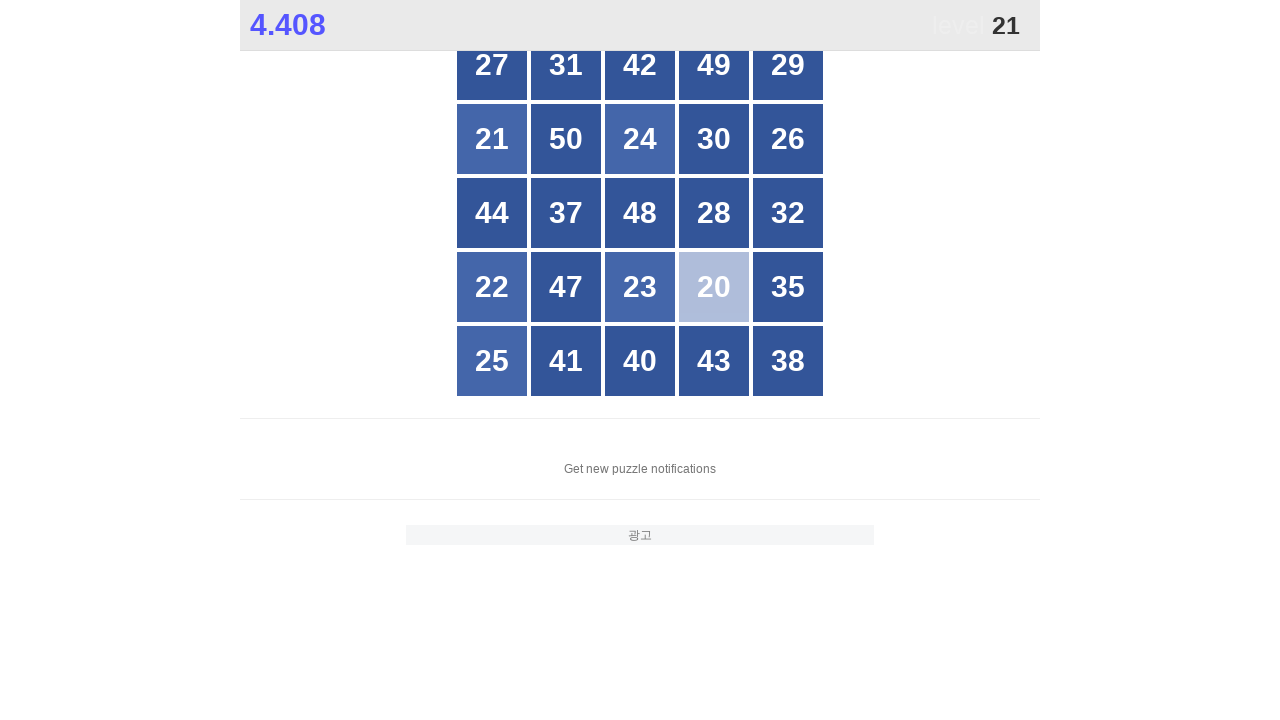

Clicked number 21
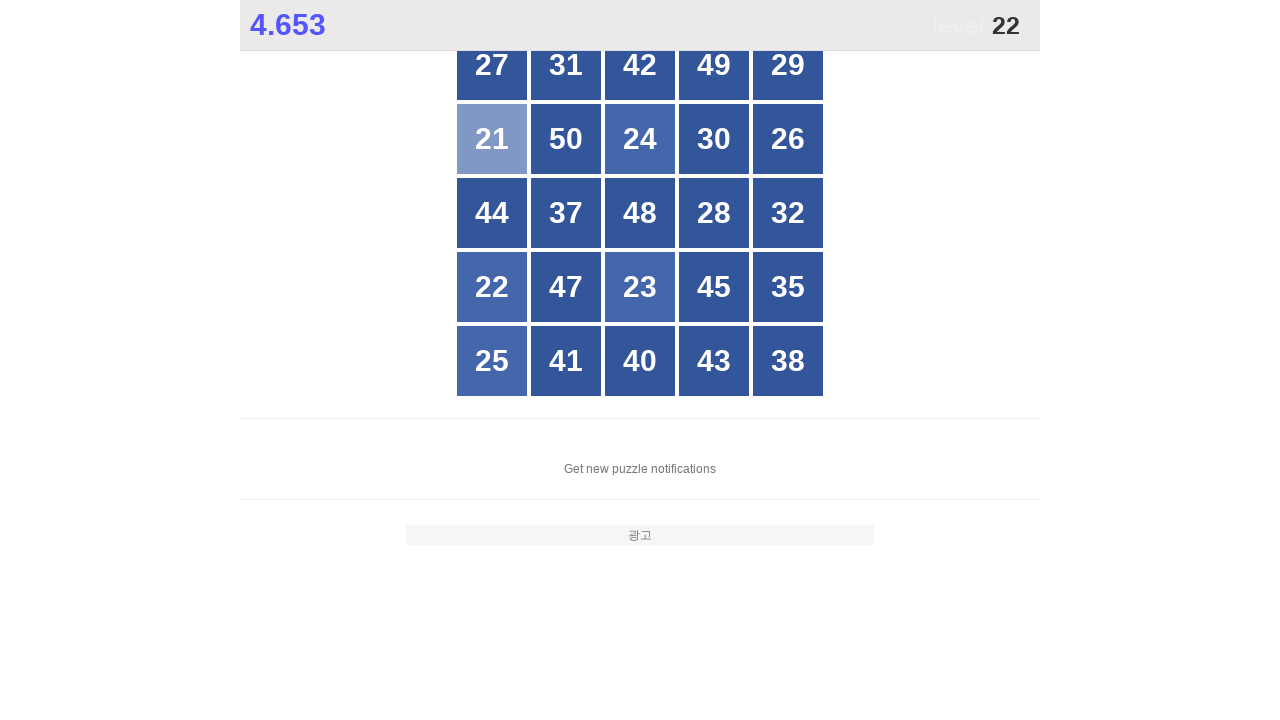

Clicked number 22
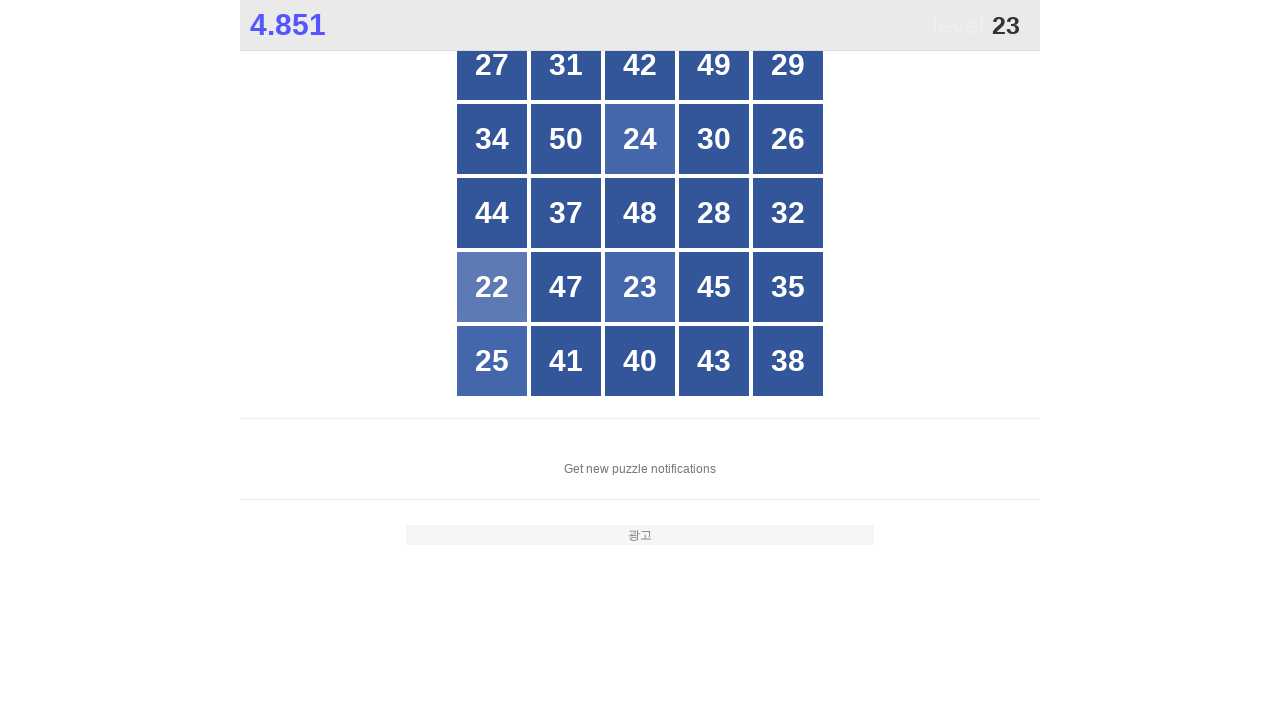

Clicked number 23
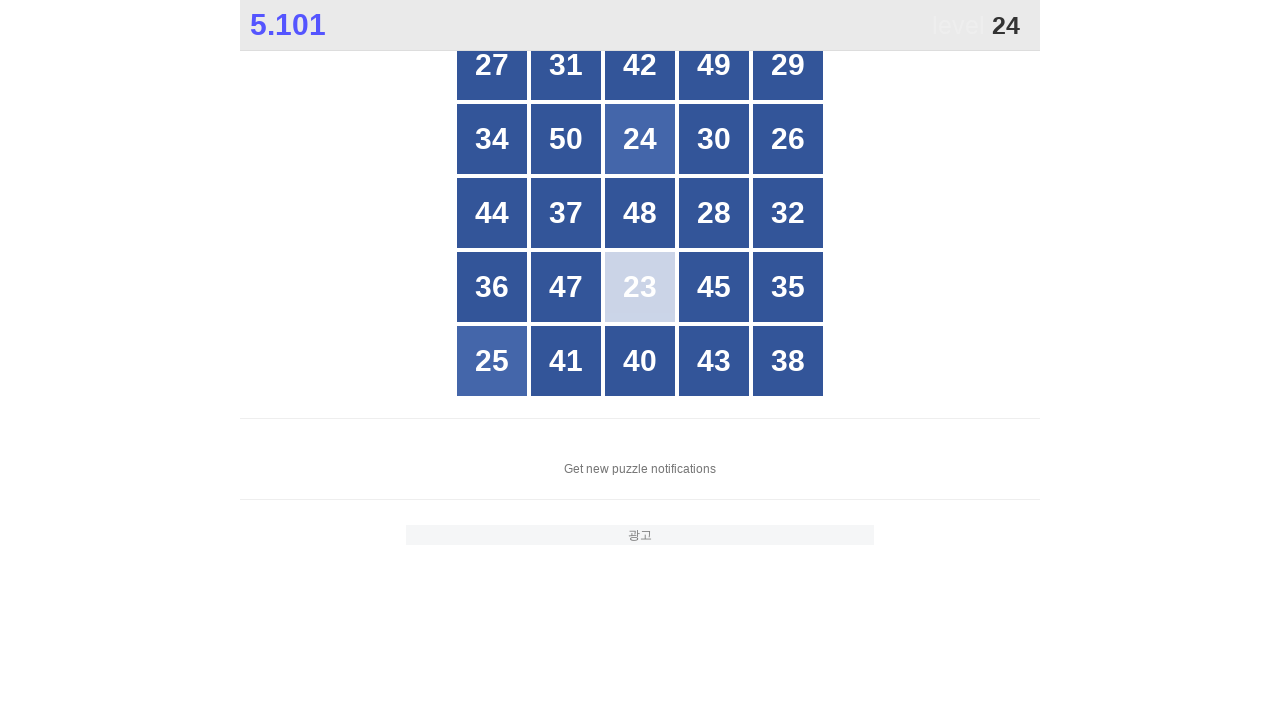

Clicked number 24
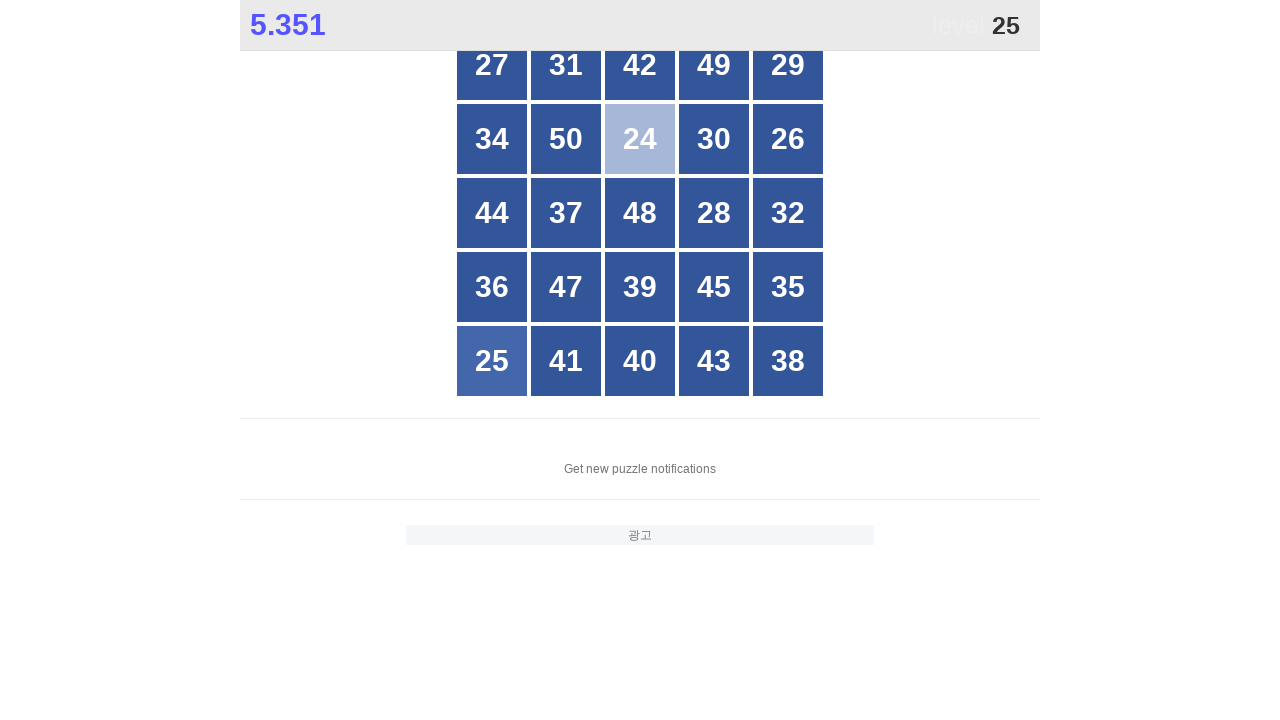

Clicked number 25
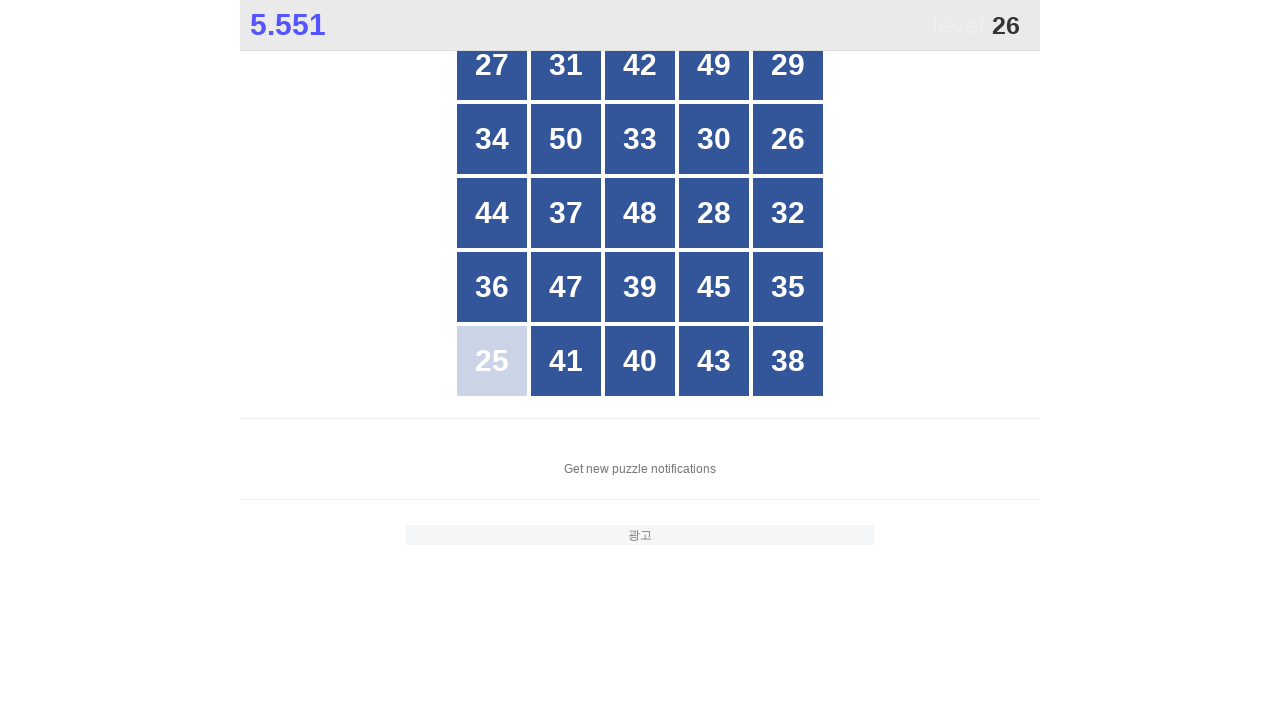

Re-scanned all div elements for numbers 26-50
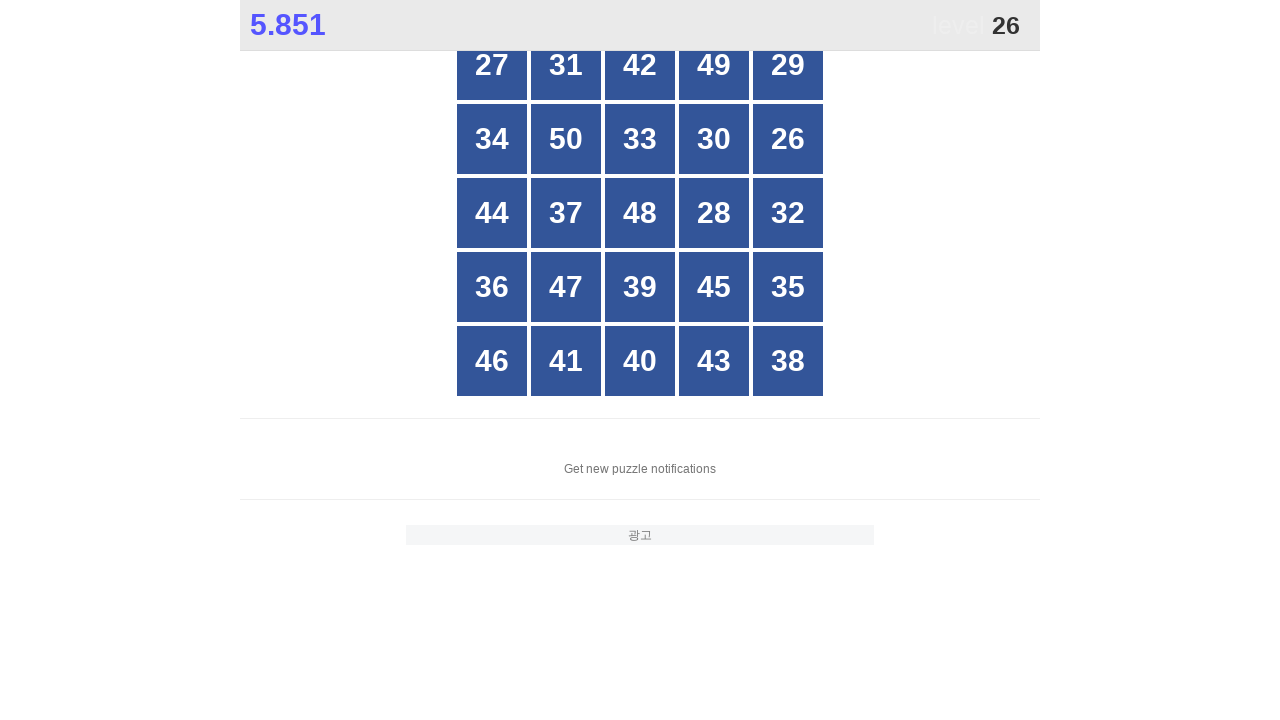

Updated dictionary with newly appeared numbers 26-50
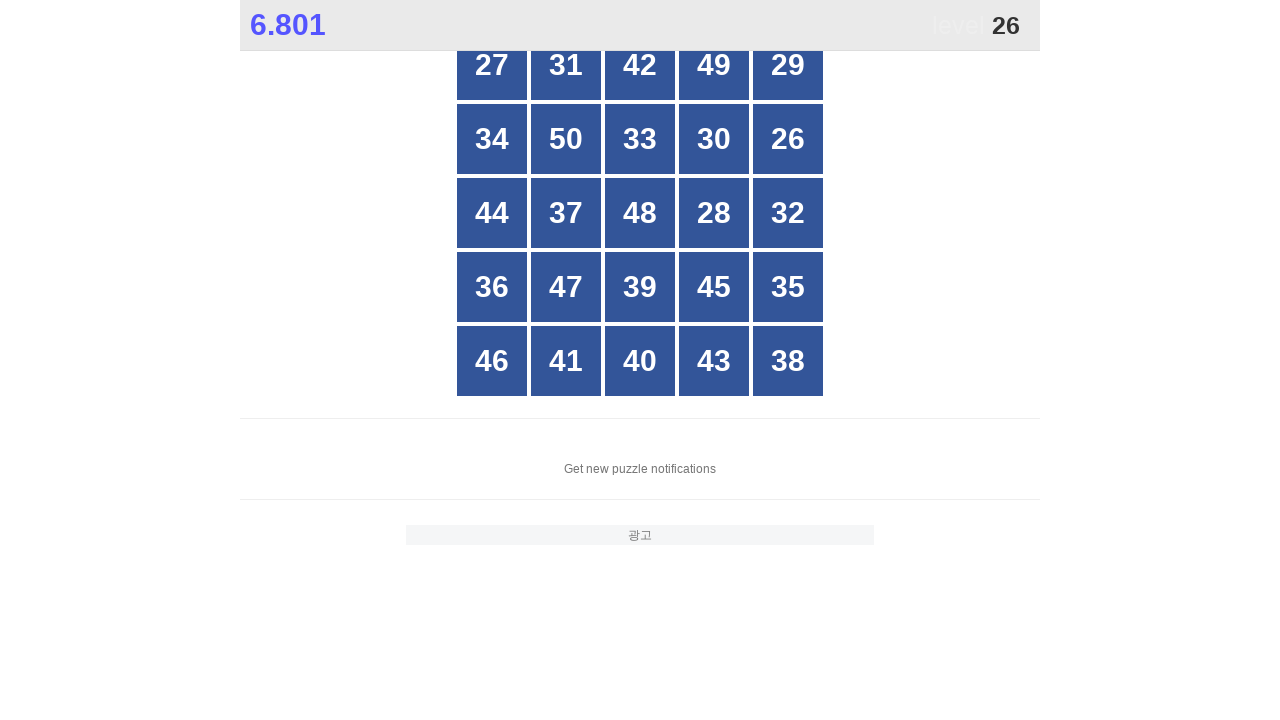

Clicked number 26
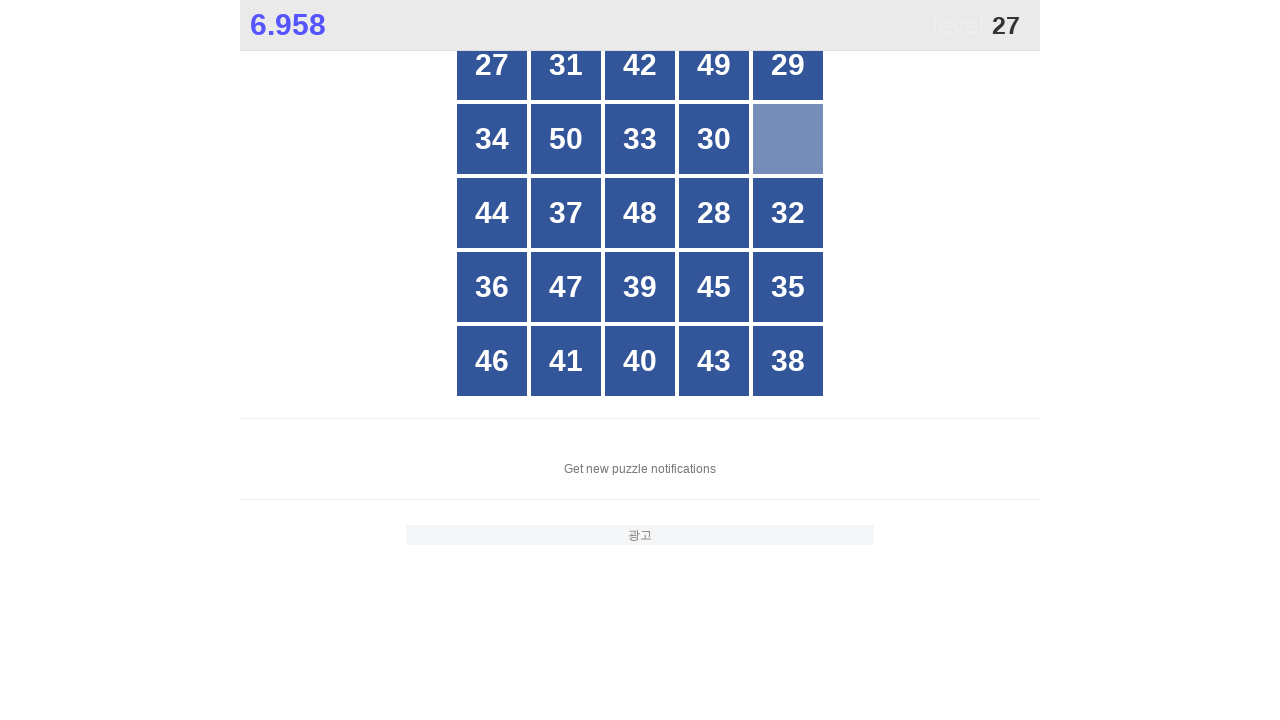

Clicked number 27
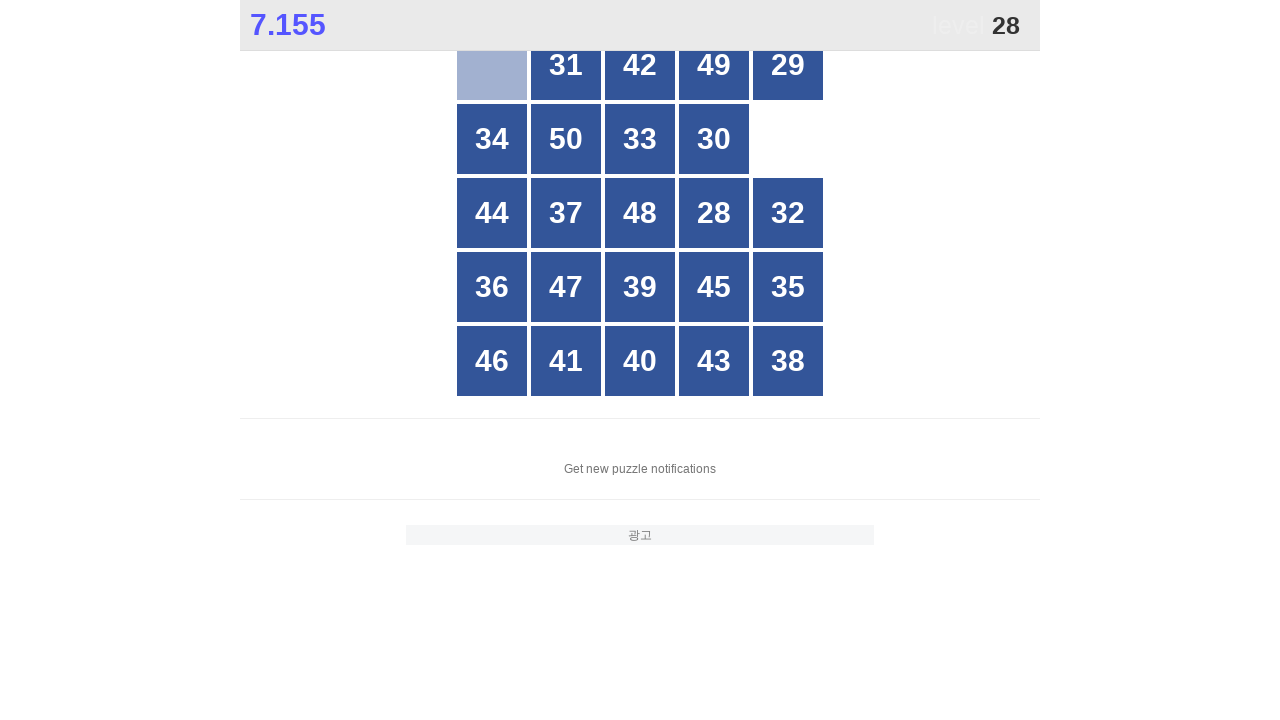

Clicked number 28
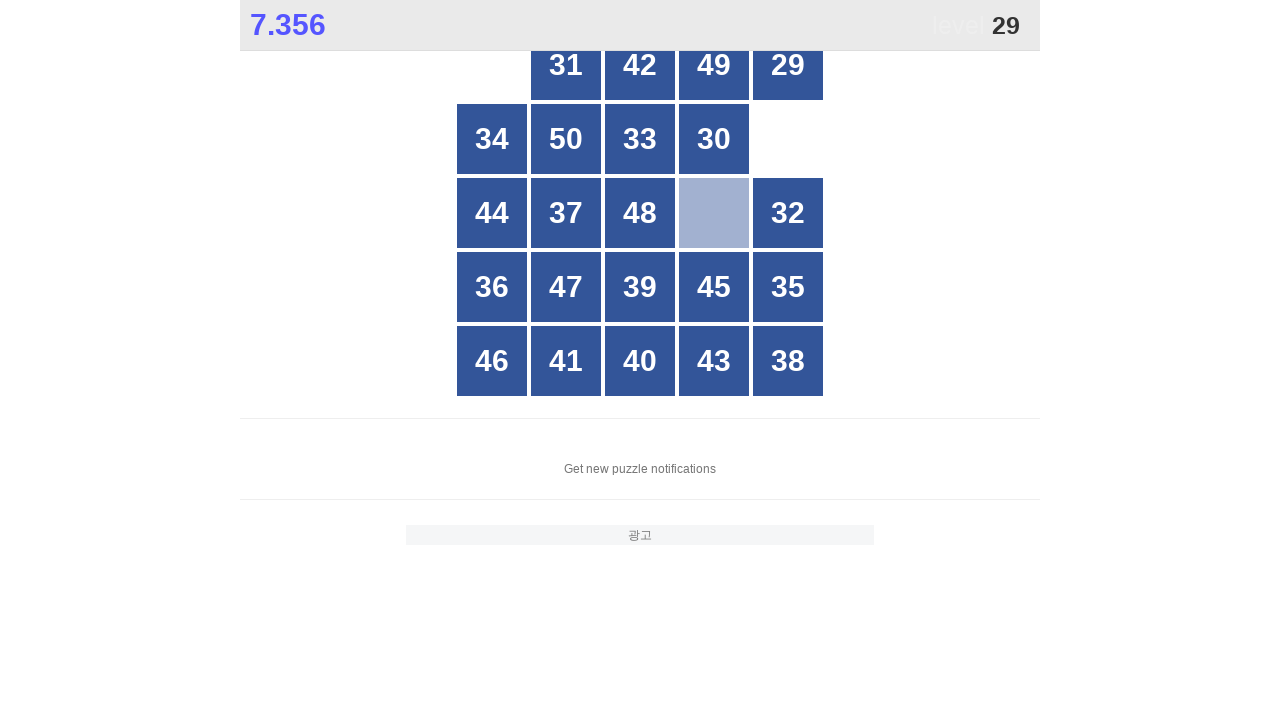

Clicked number 29
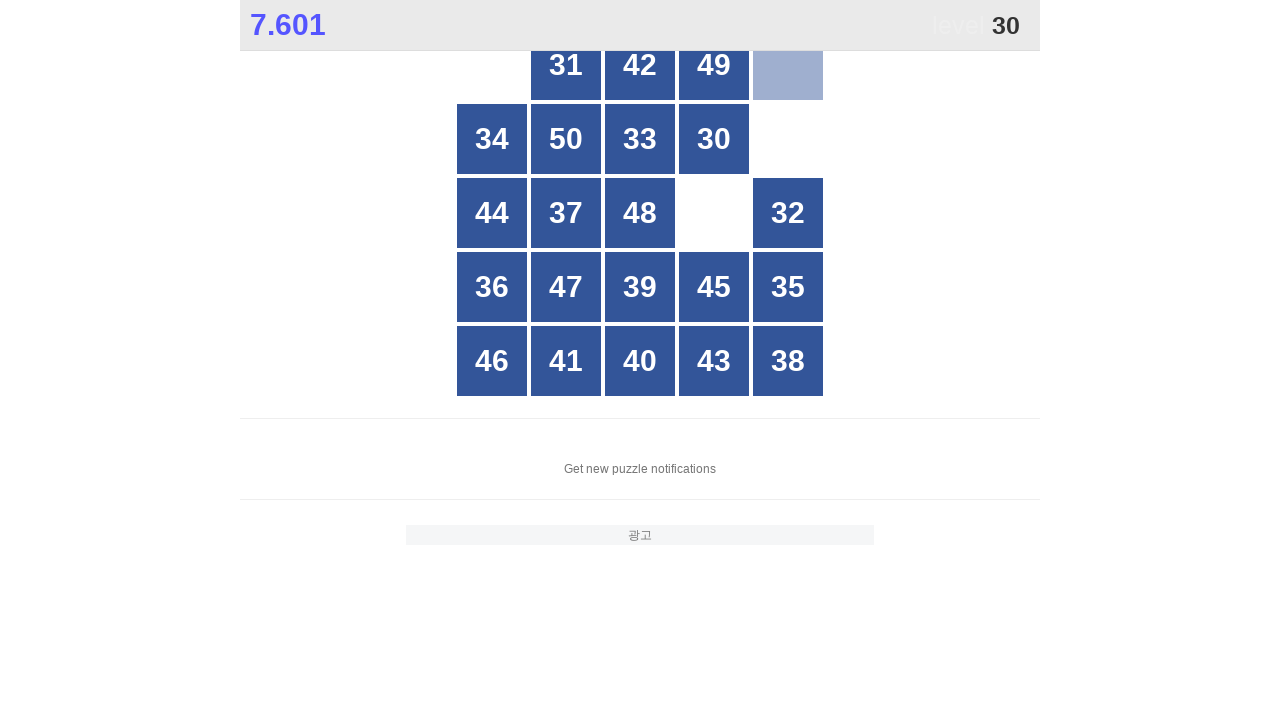

Clicked number 30
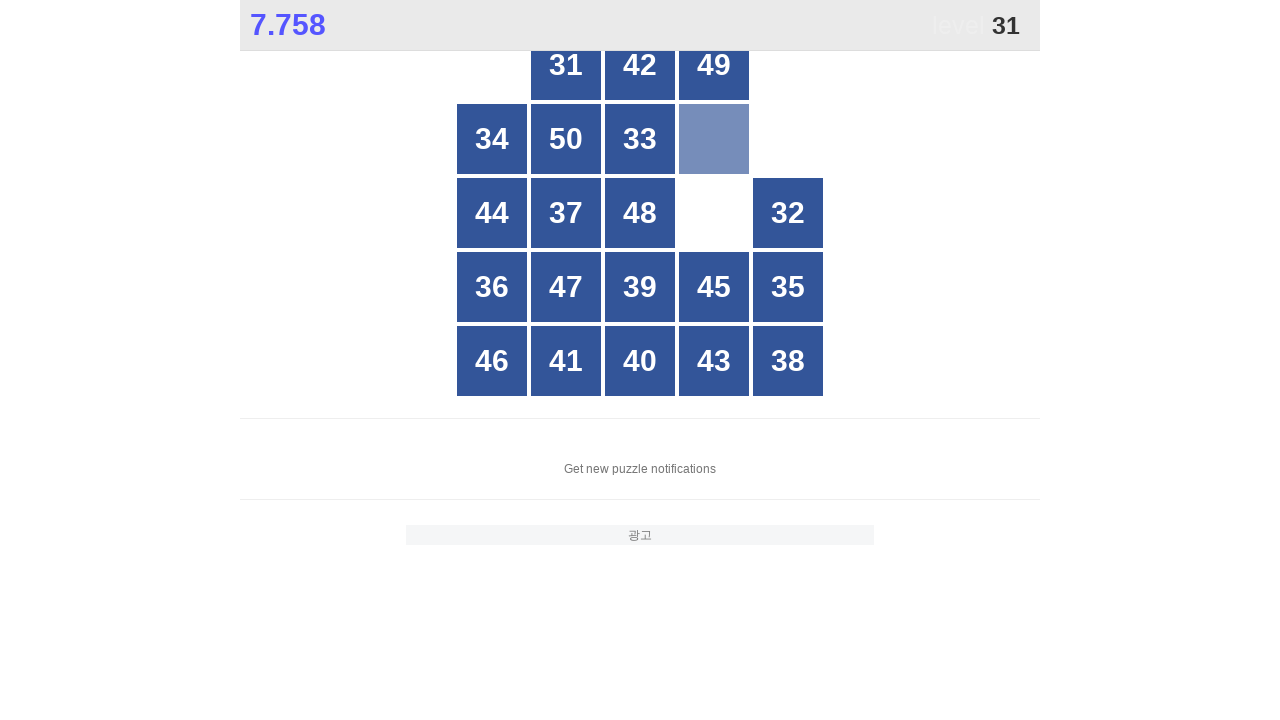

Clicked number 31
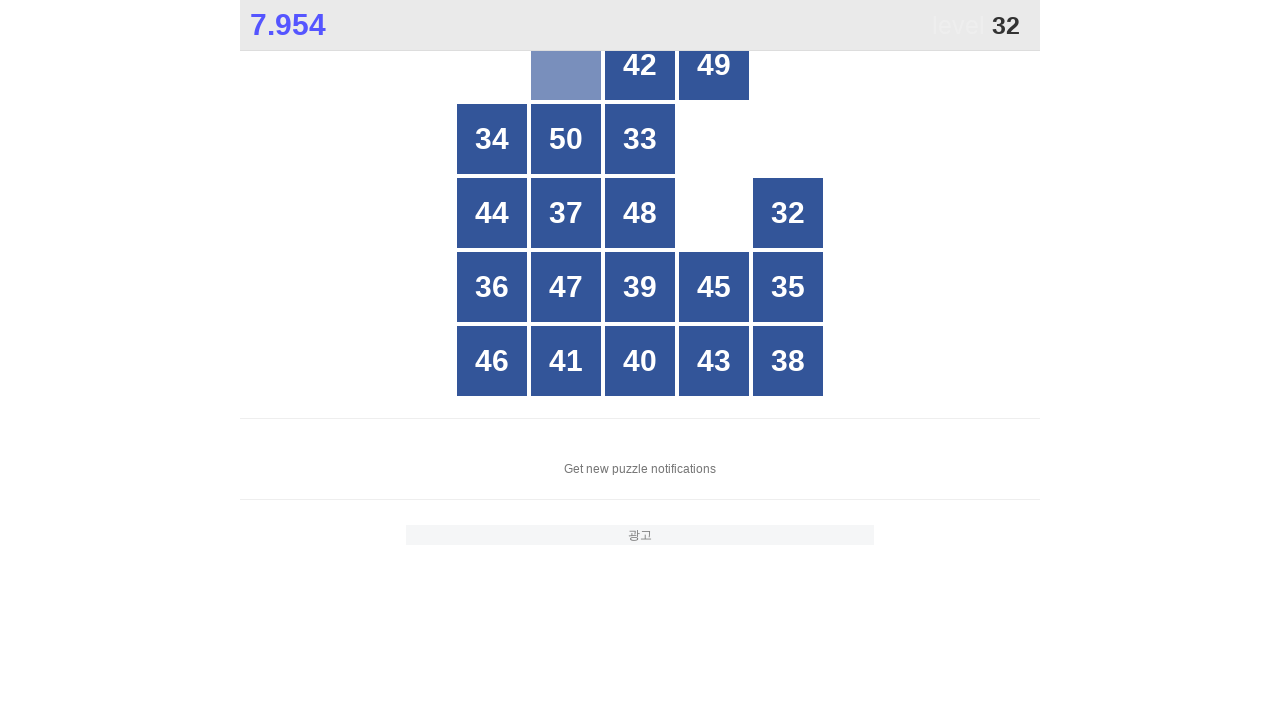

Clicked number 32
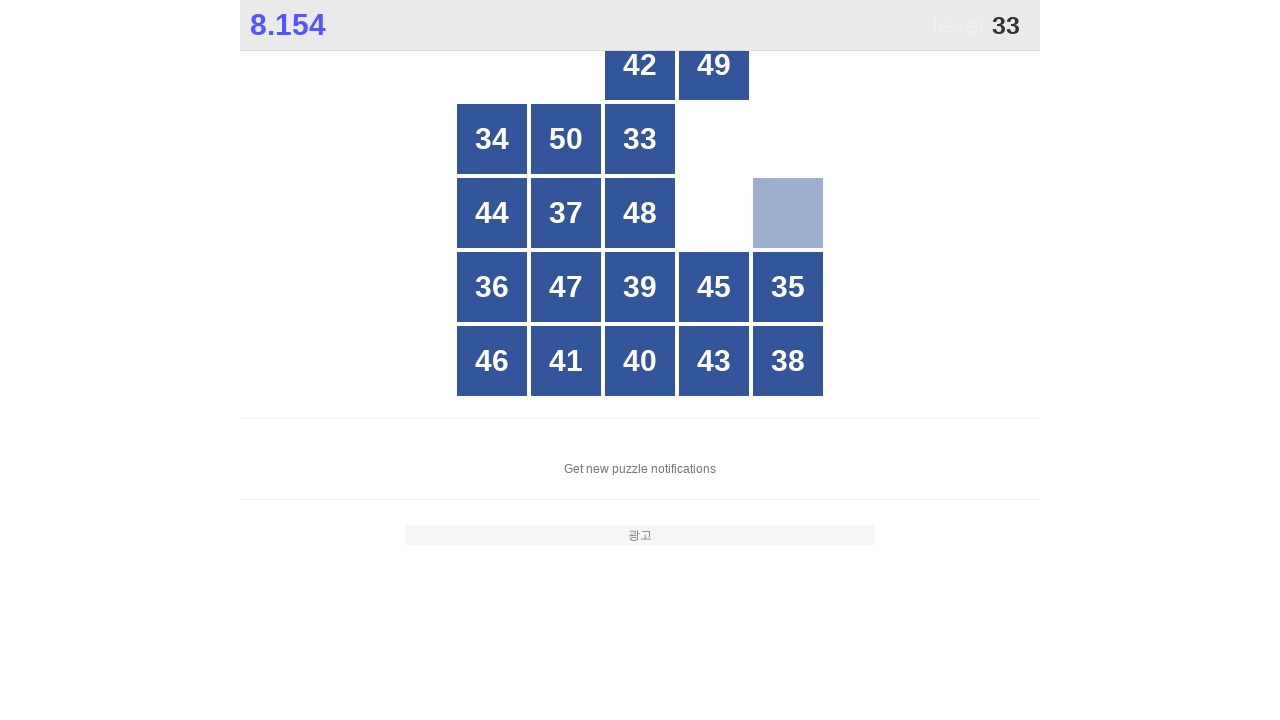

Clicked number 33
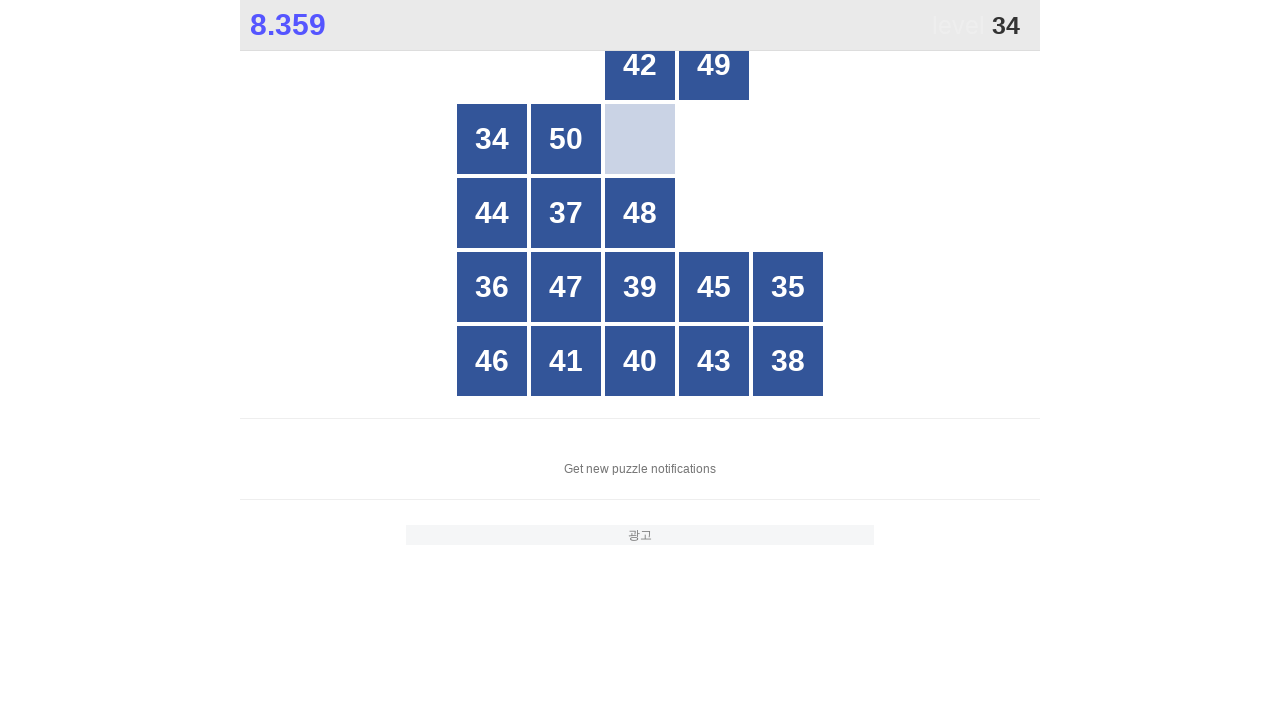

Clicked number 34
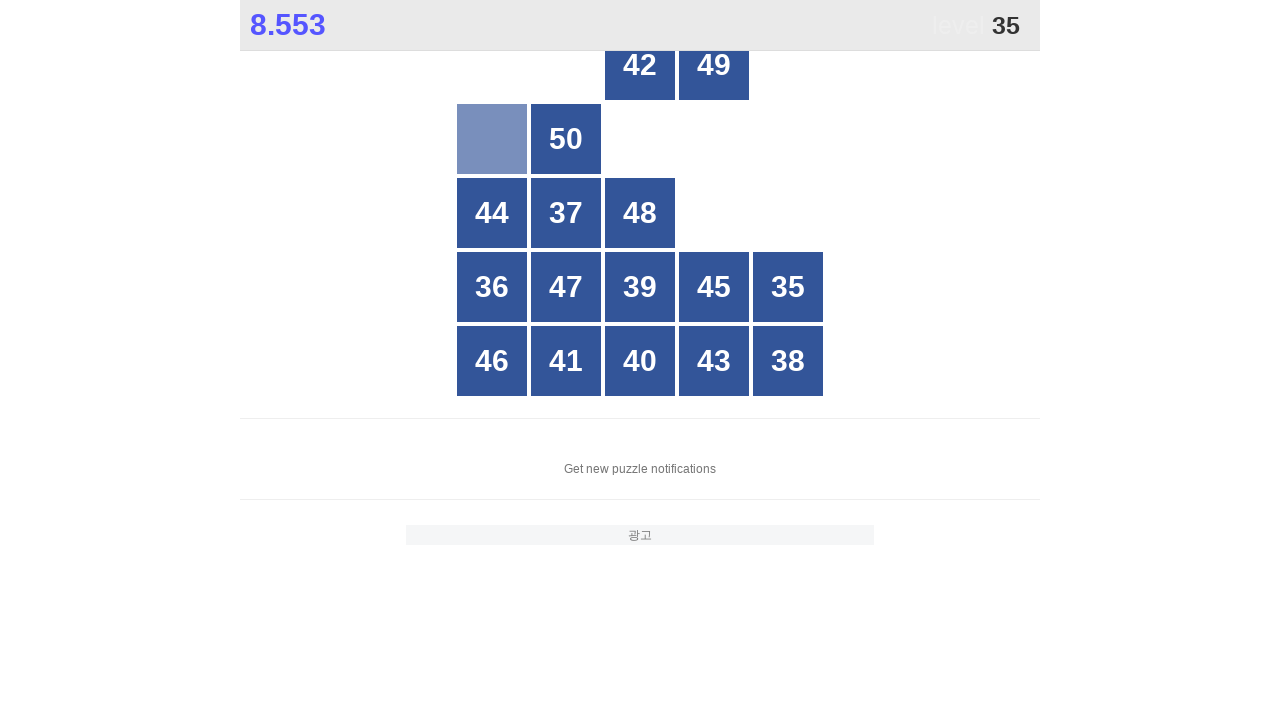

Clicked number 35
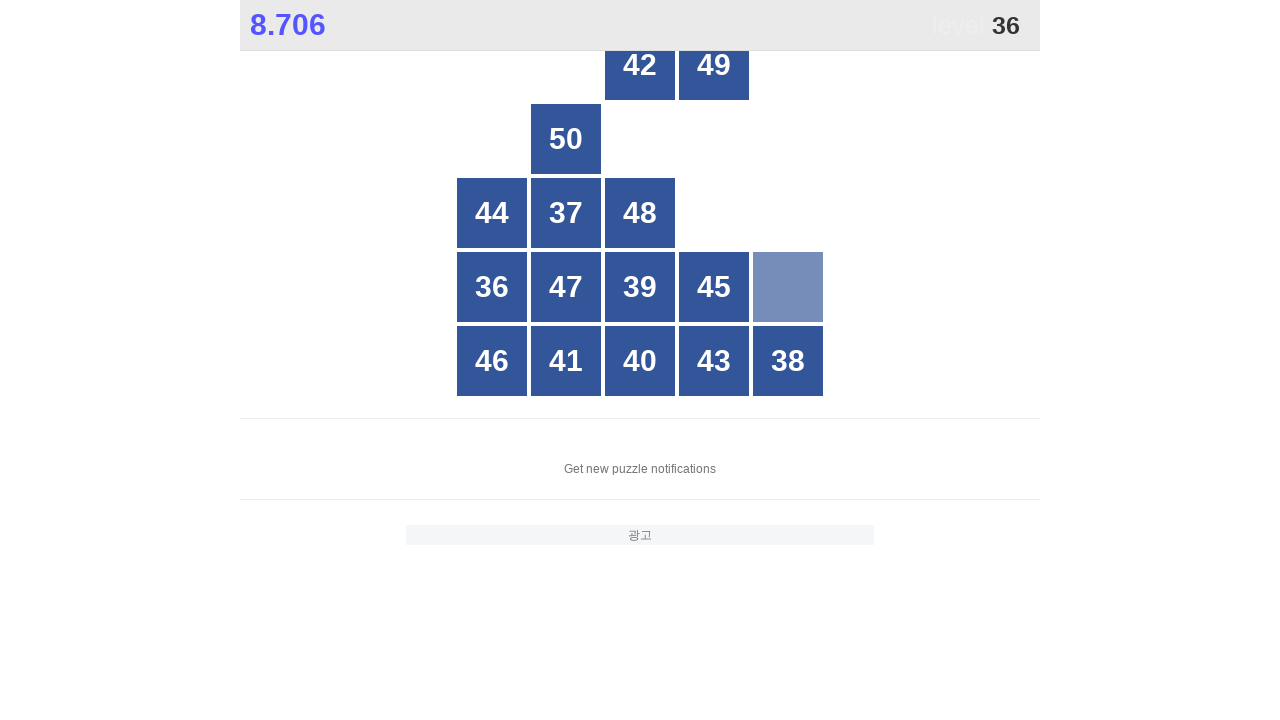

Clicked number 36
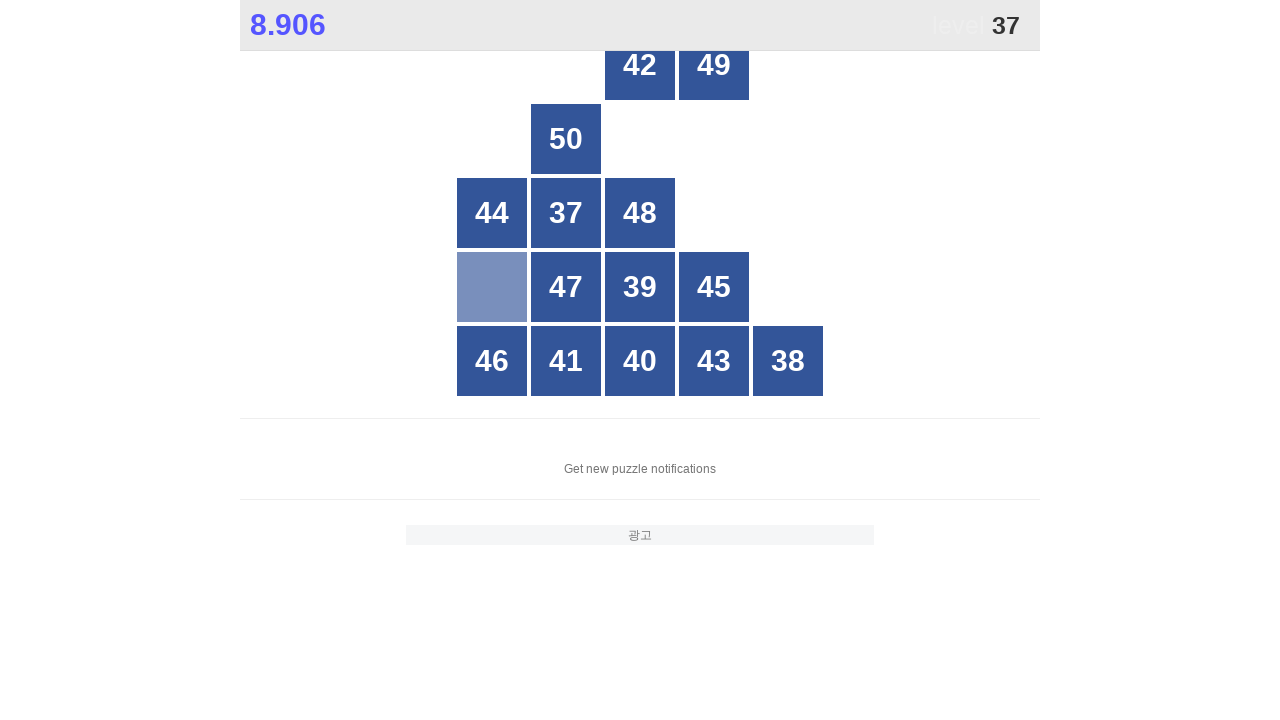

Clicked number 37
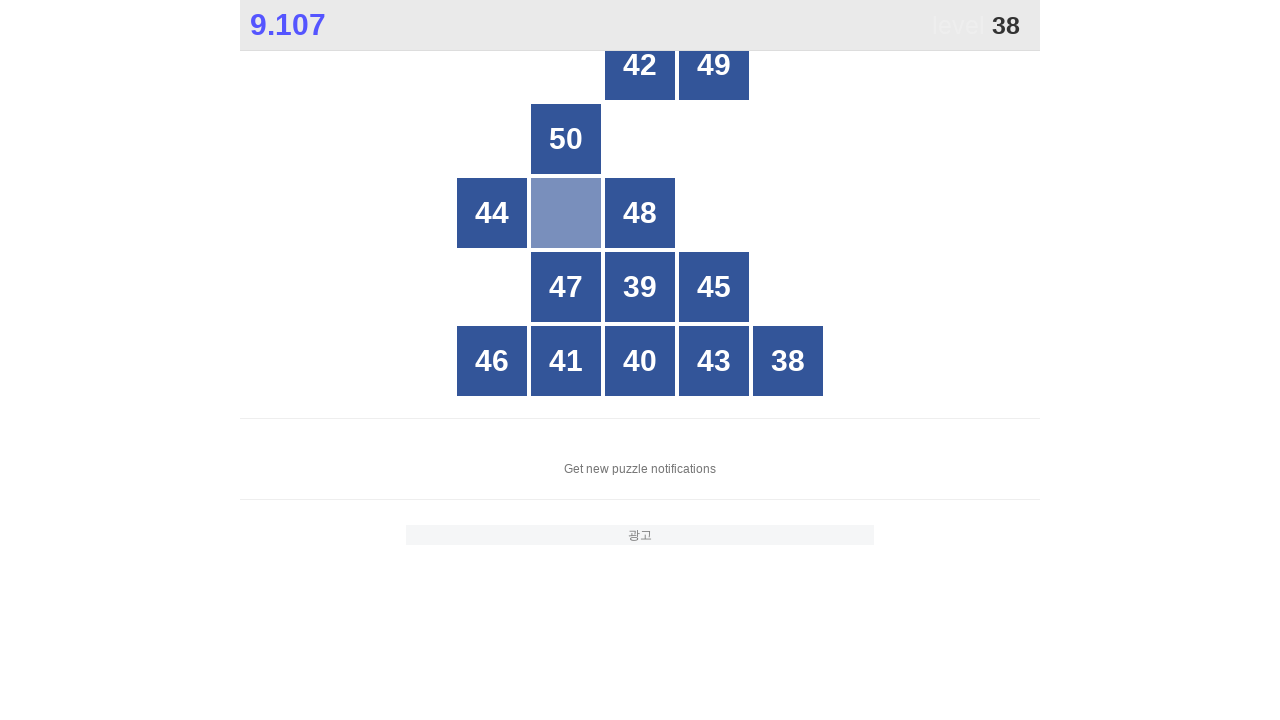

Clicked number 38
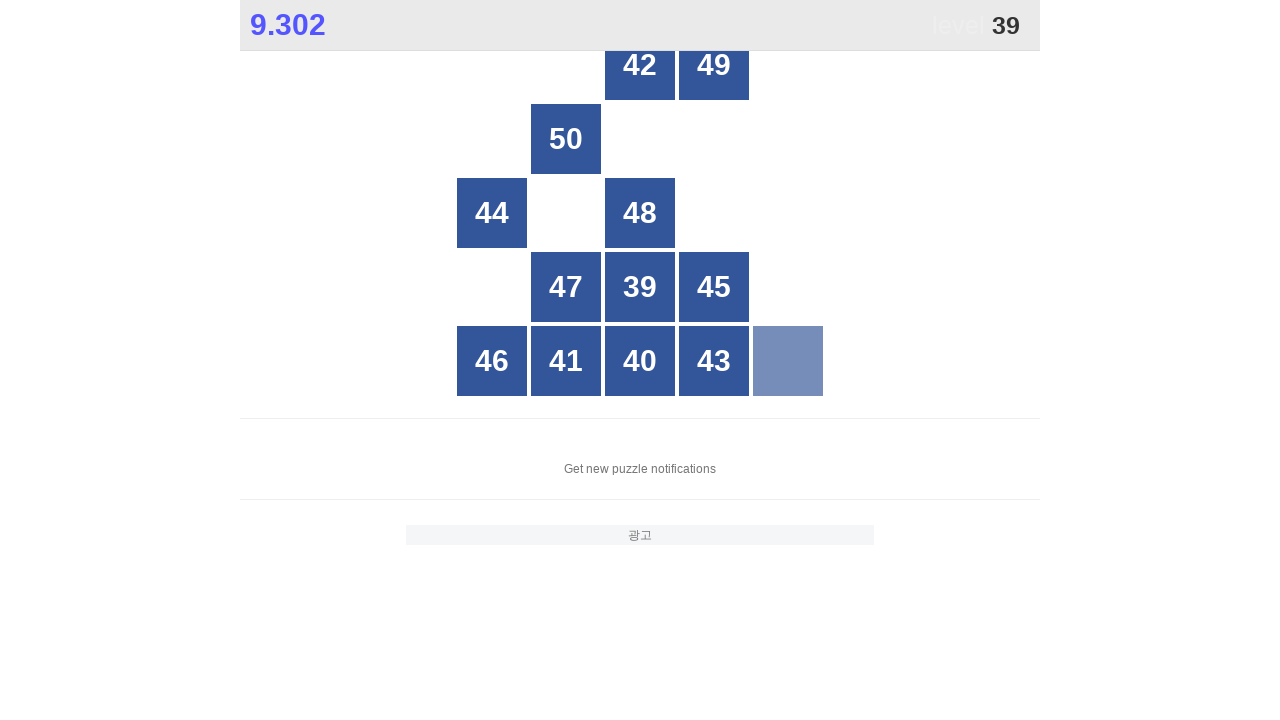

Clicked number 39
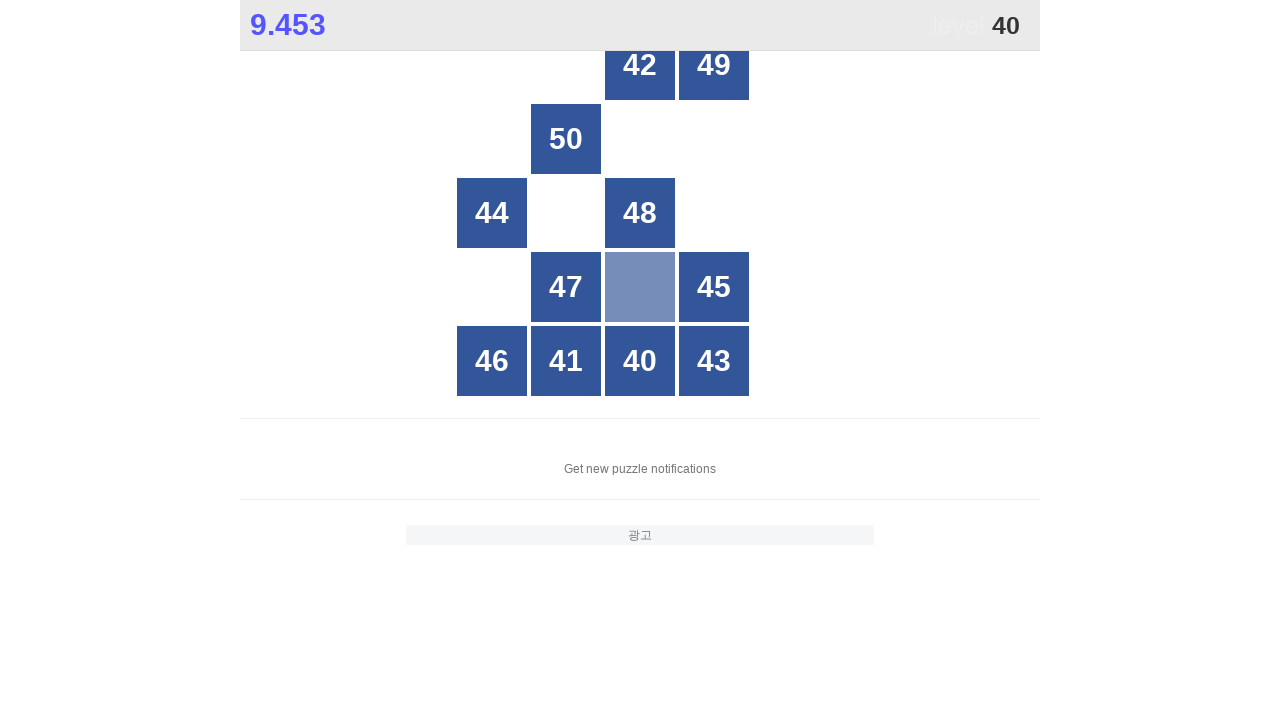

Clicked number 40
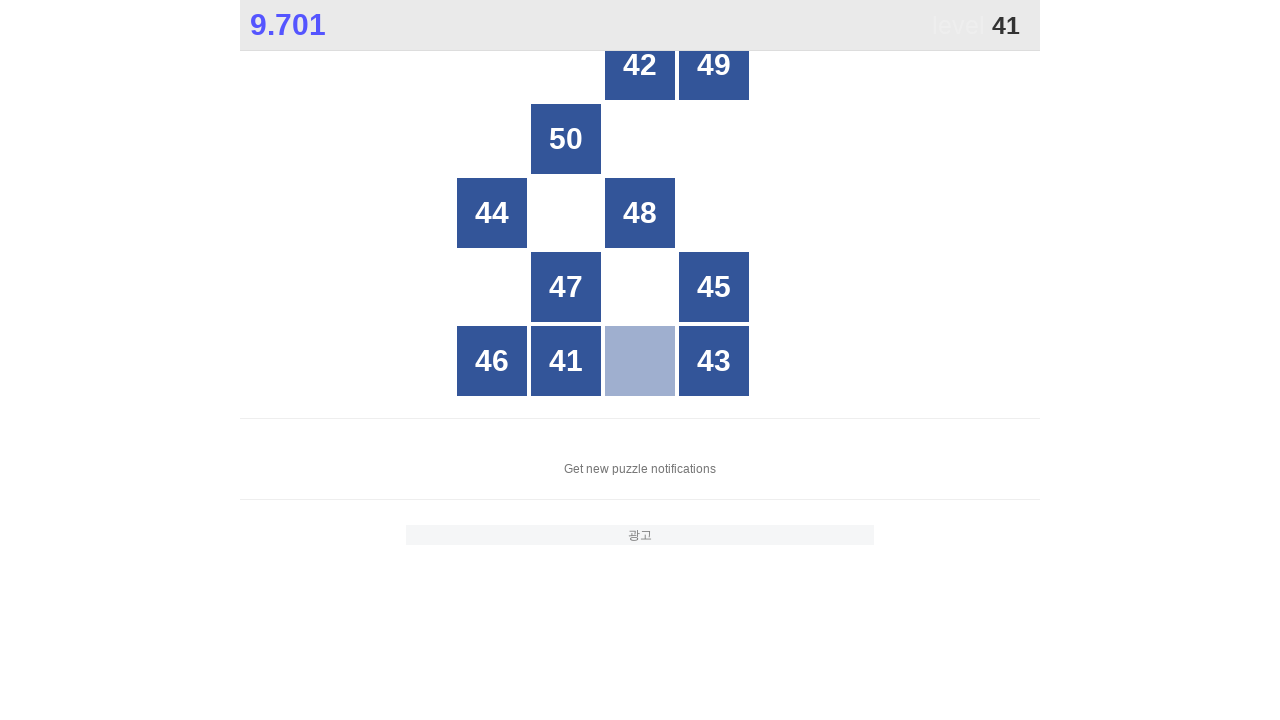

Clicked number 41
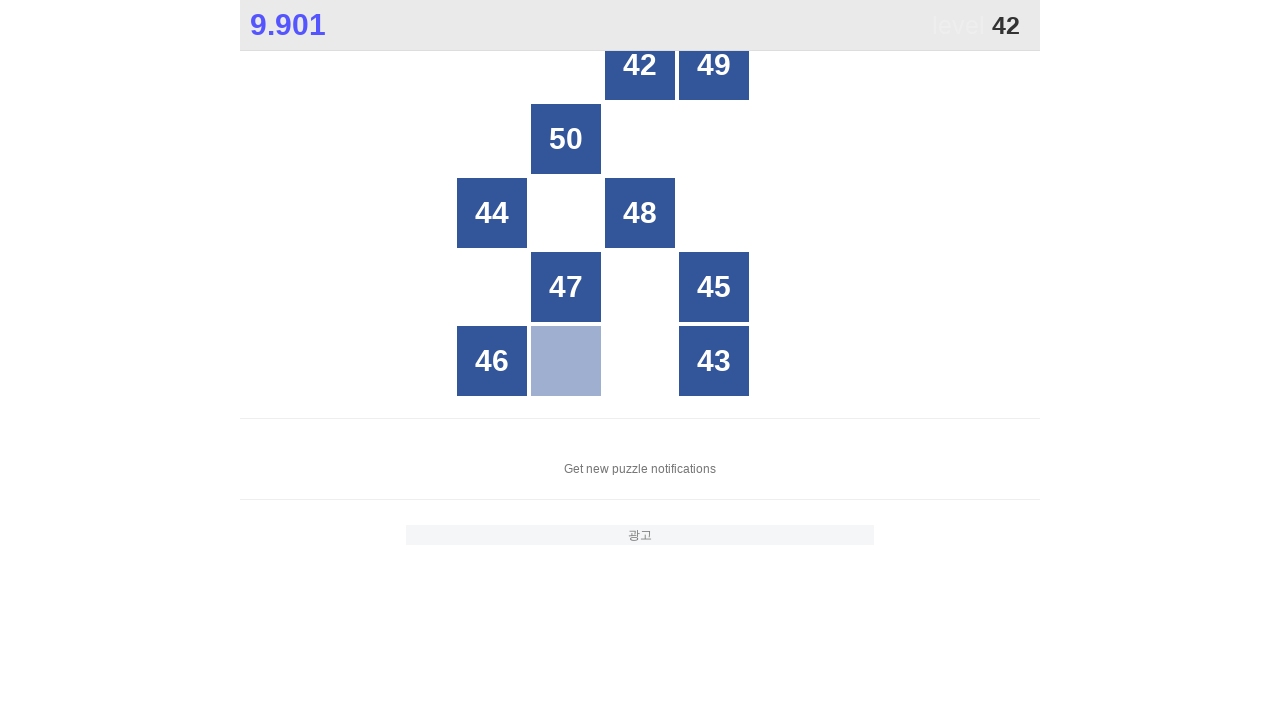

Clicked number 42
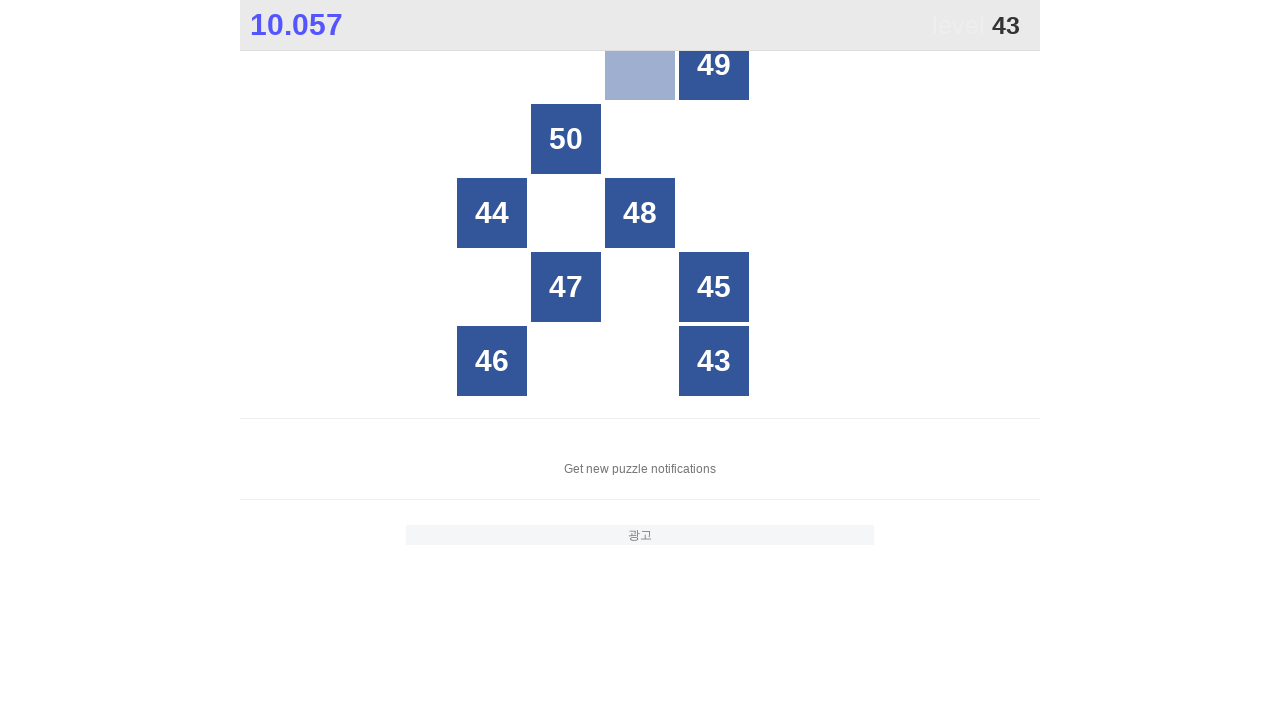

Clicked number 43
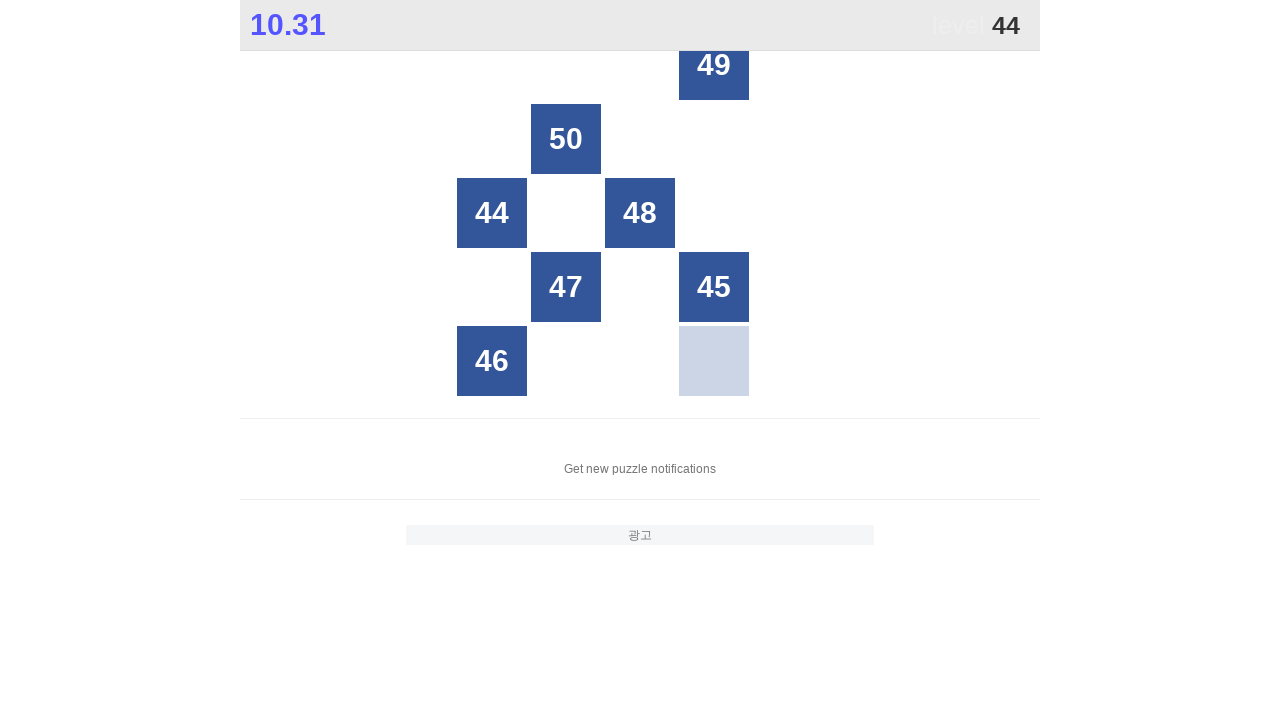

Clicked number 44
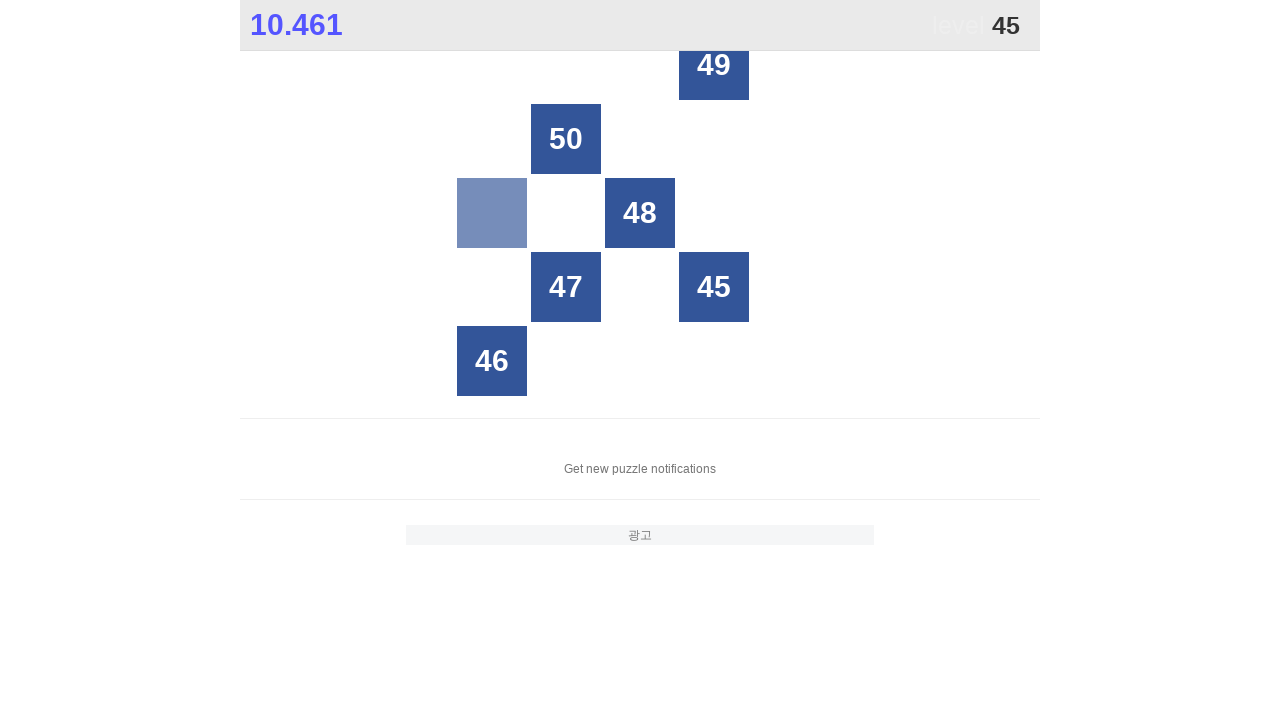

Clicked number 45
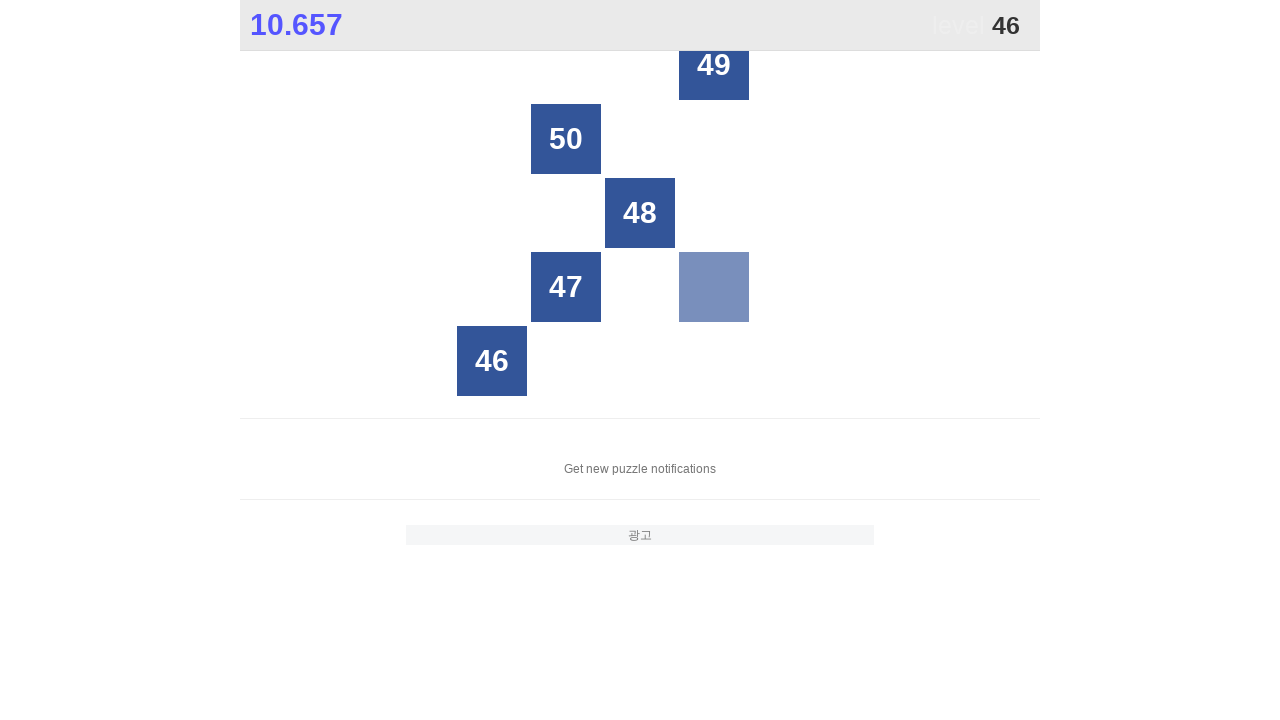

Clicked number 46
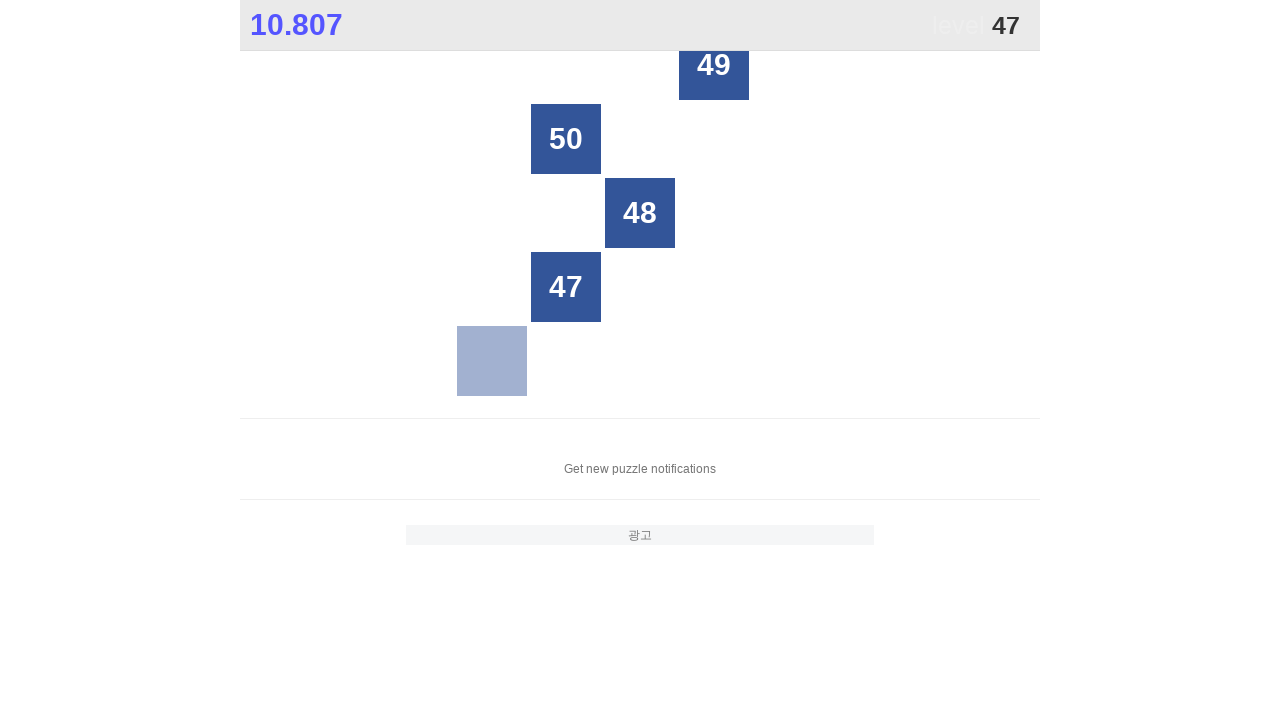

Clicked number 47
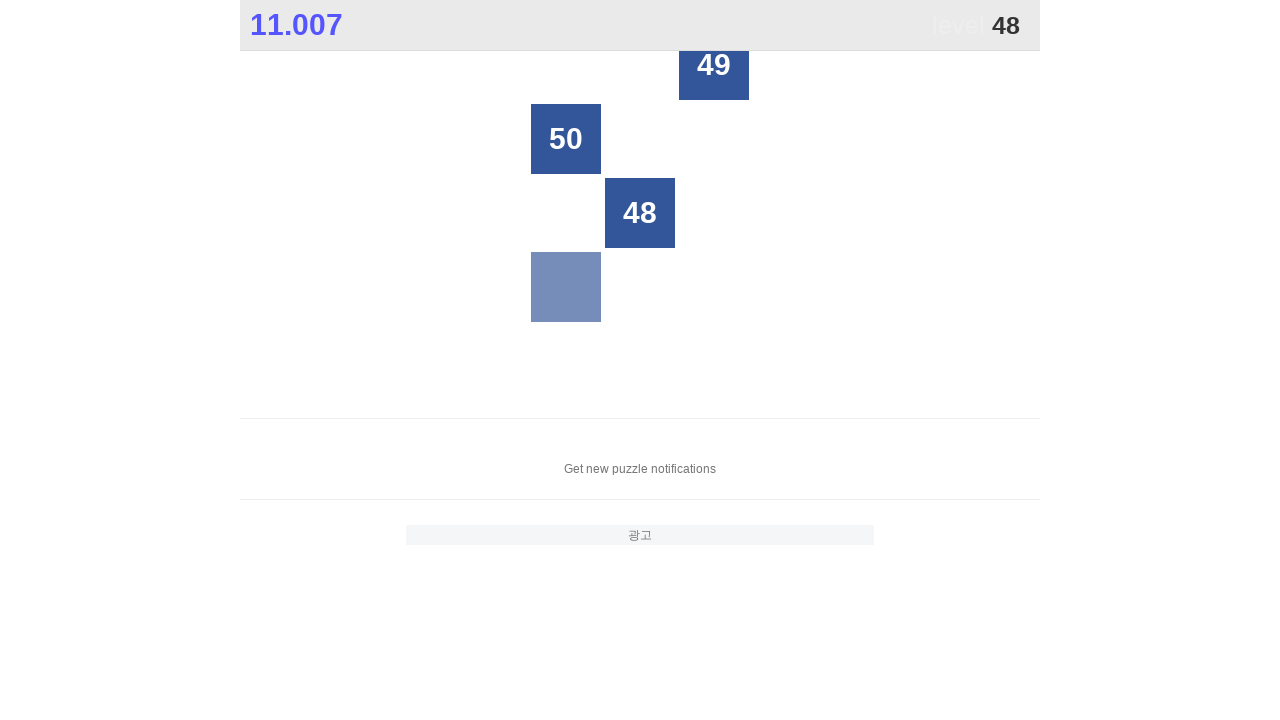

Clicked number 48
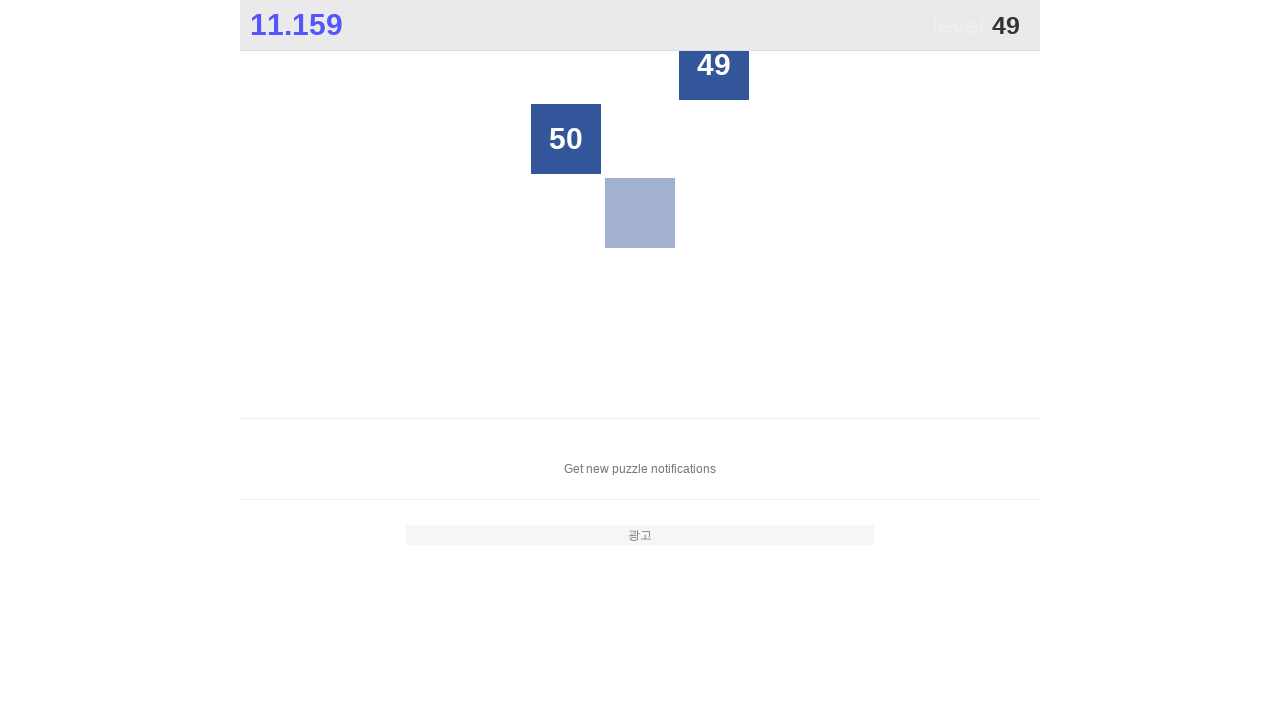

Clicked number 49
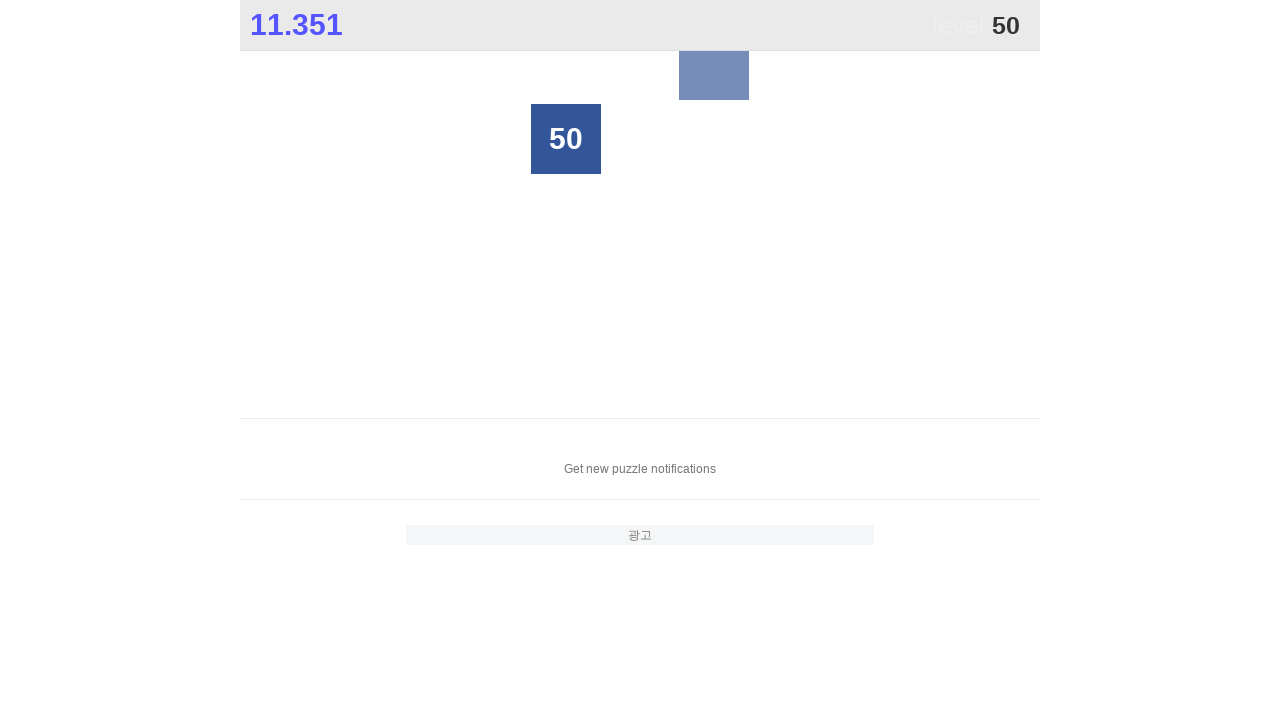

Clicked number 50
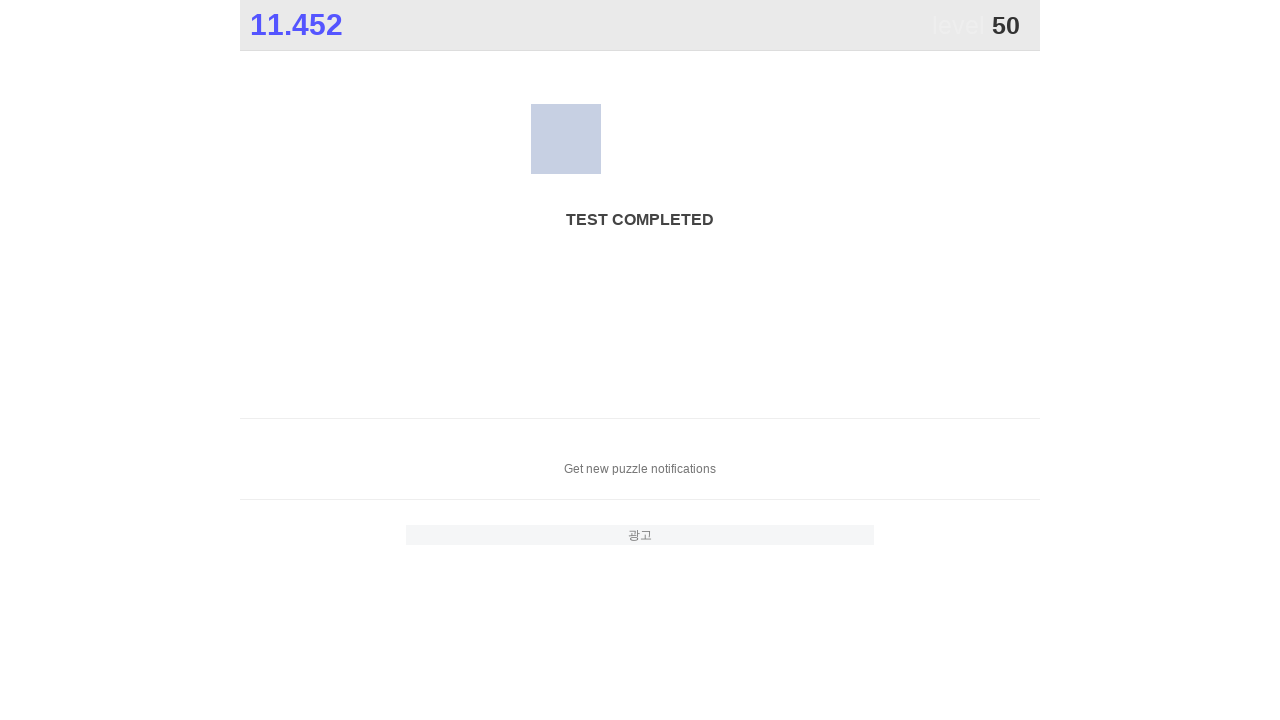

Waited 500ms to see final score
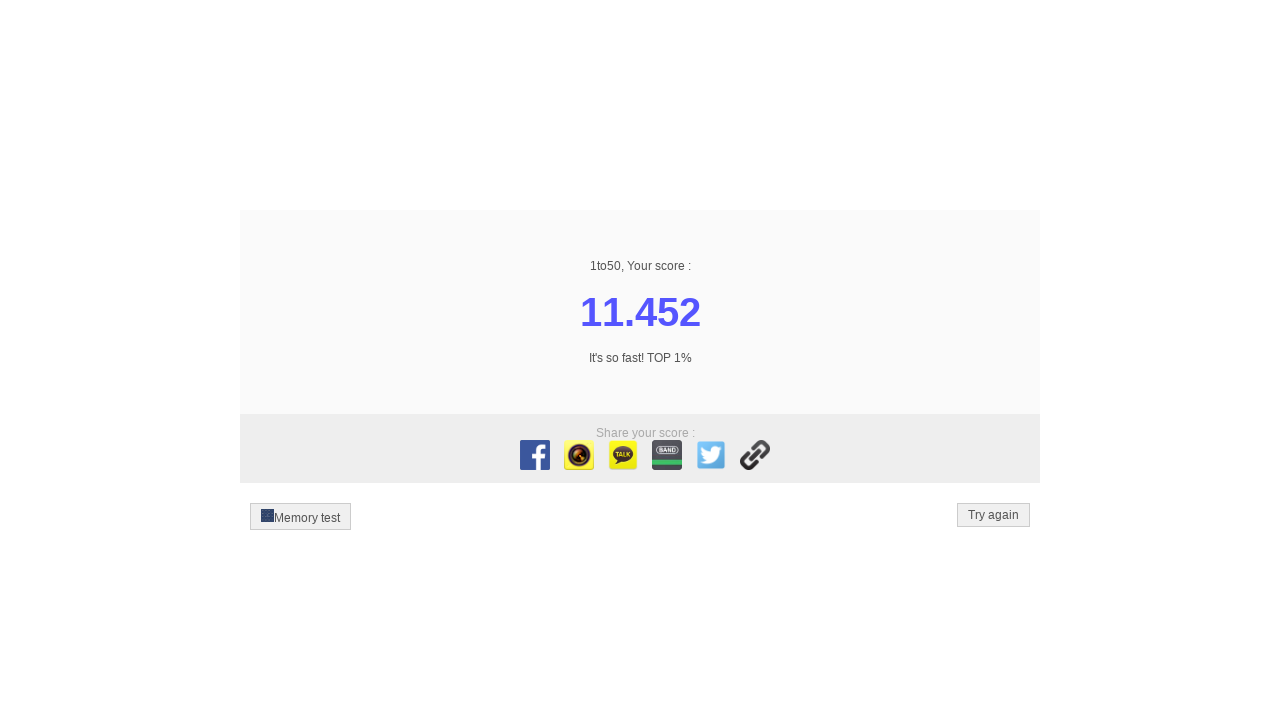

Queried for final score element
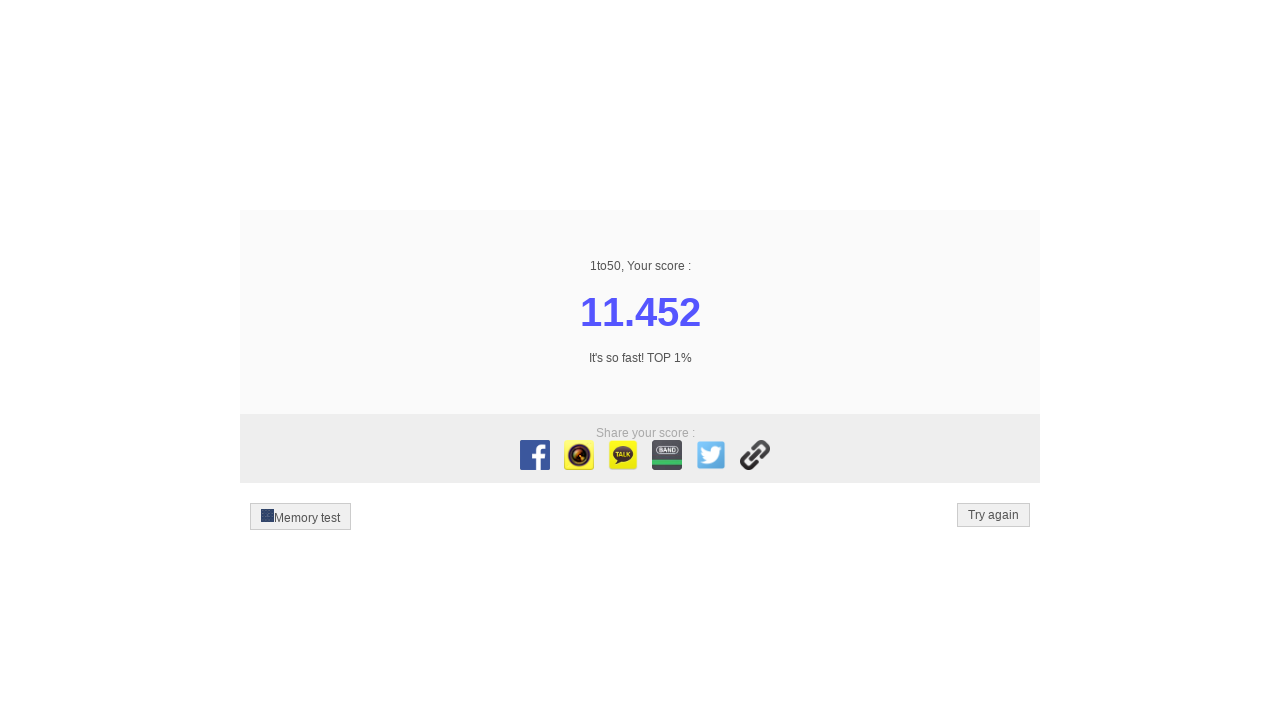

Retrieved final score: 11.452
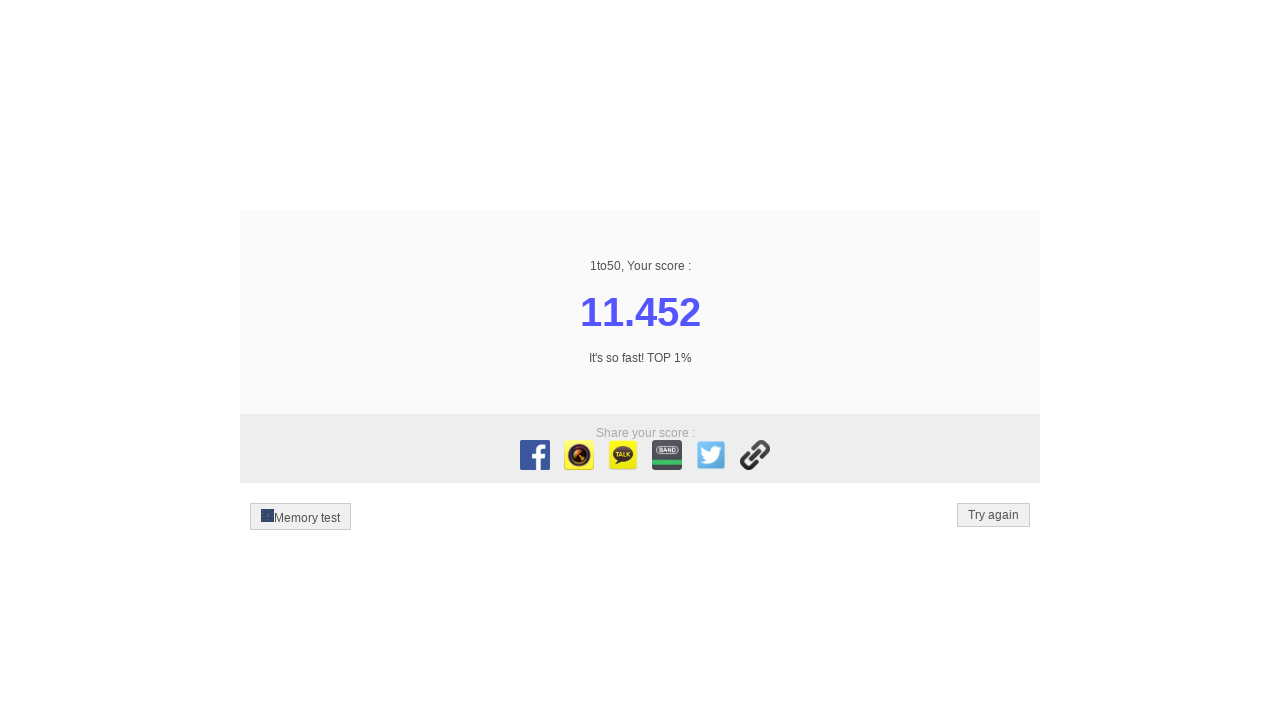

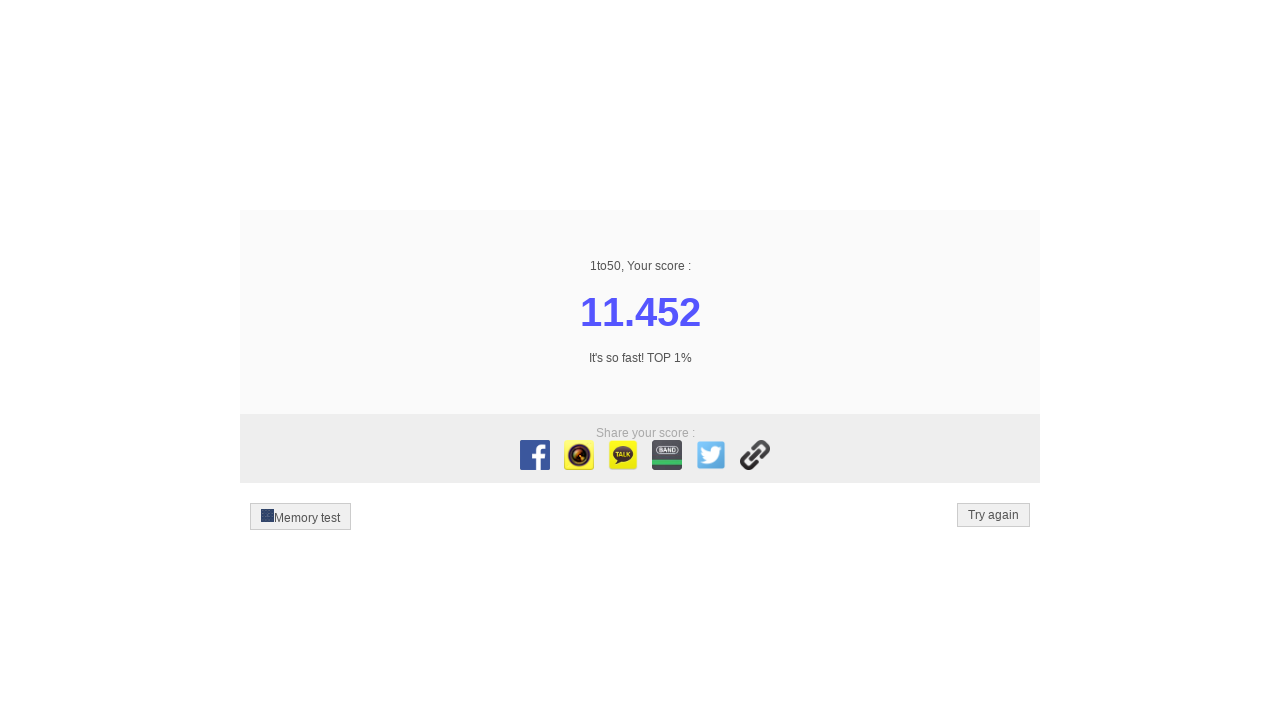